Tests a crow-clicking game by clicking on a crow element 20 times and verifying the counter displays the correct count of 20.

Starting URL: https://ethanmmay.github.io/conjuring-site/outside-b

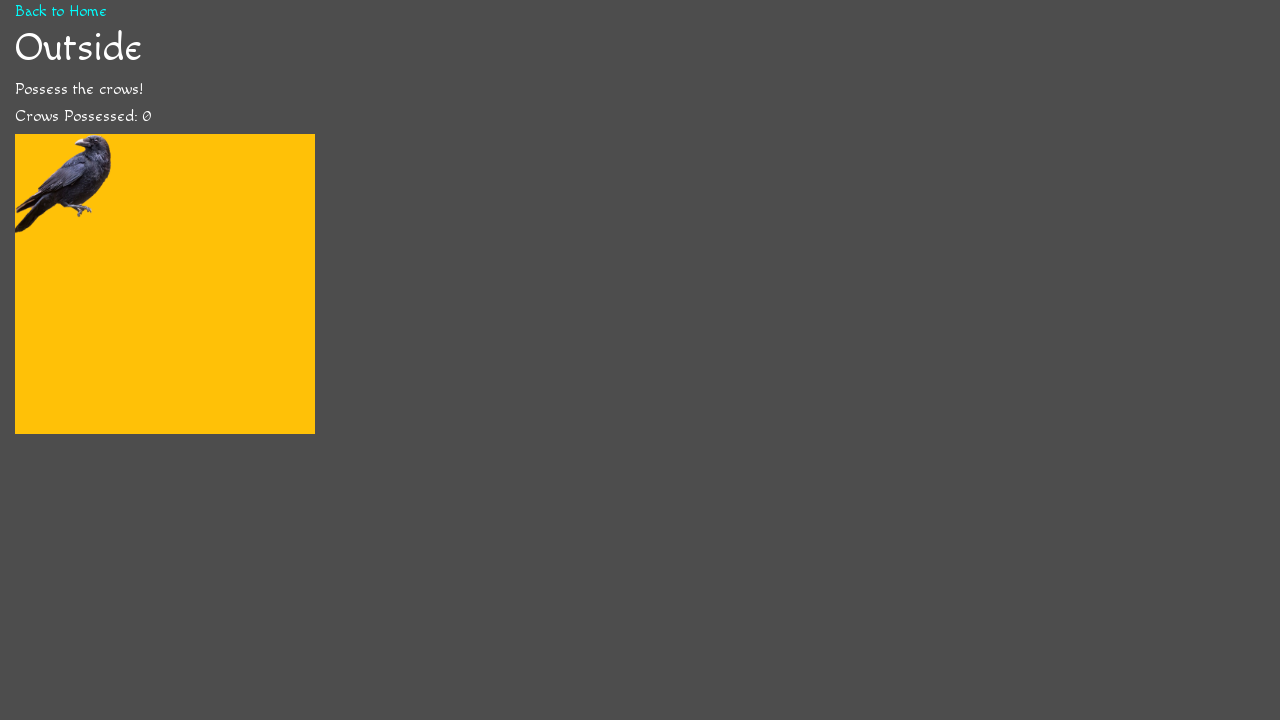

Clicked crow (click #1) at (65, 184) on .crow
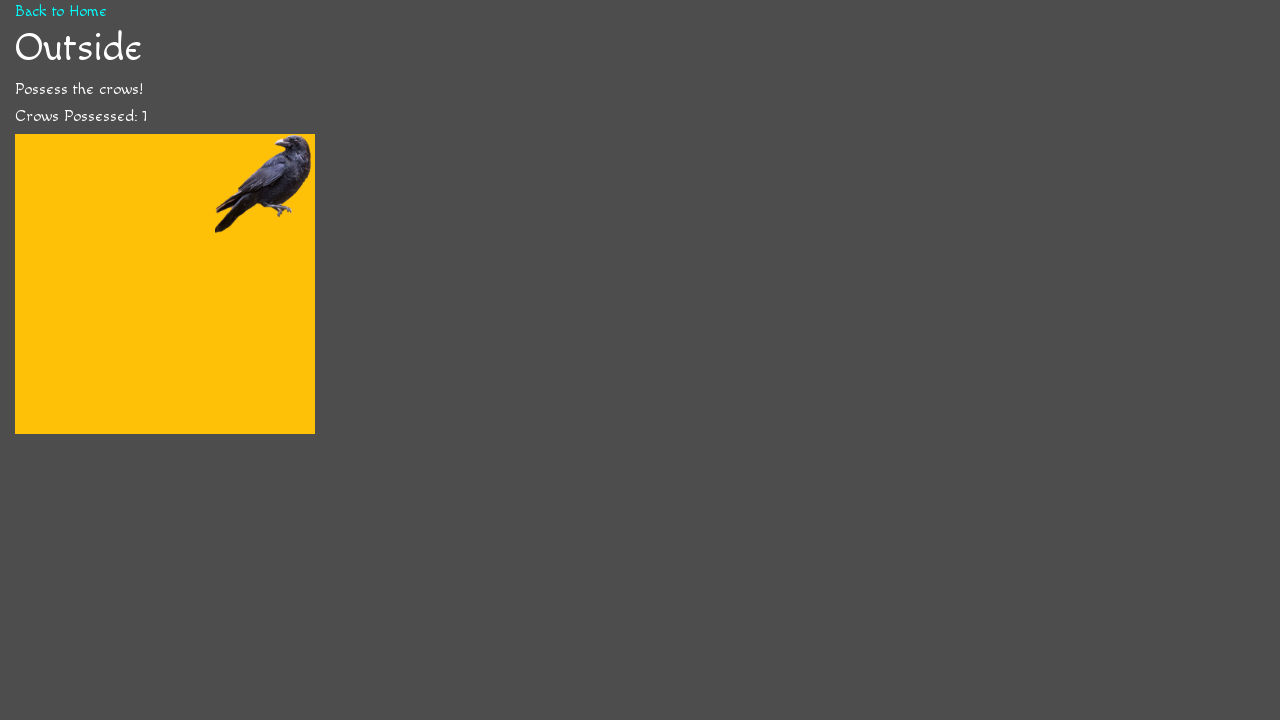

Waited 1000ms after click #1
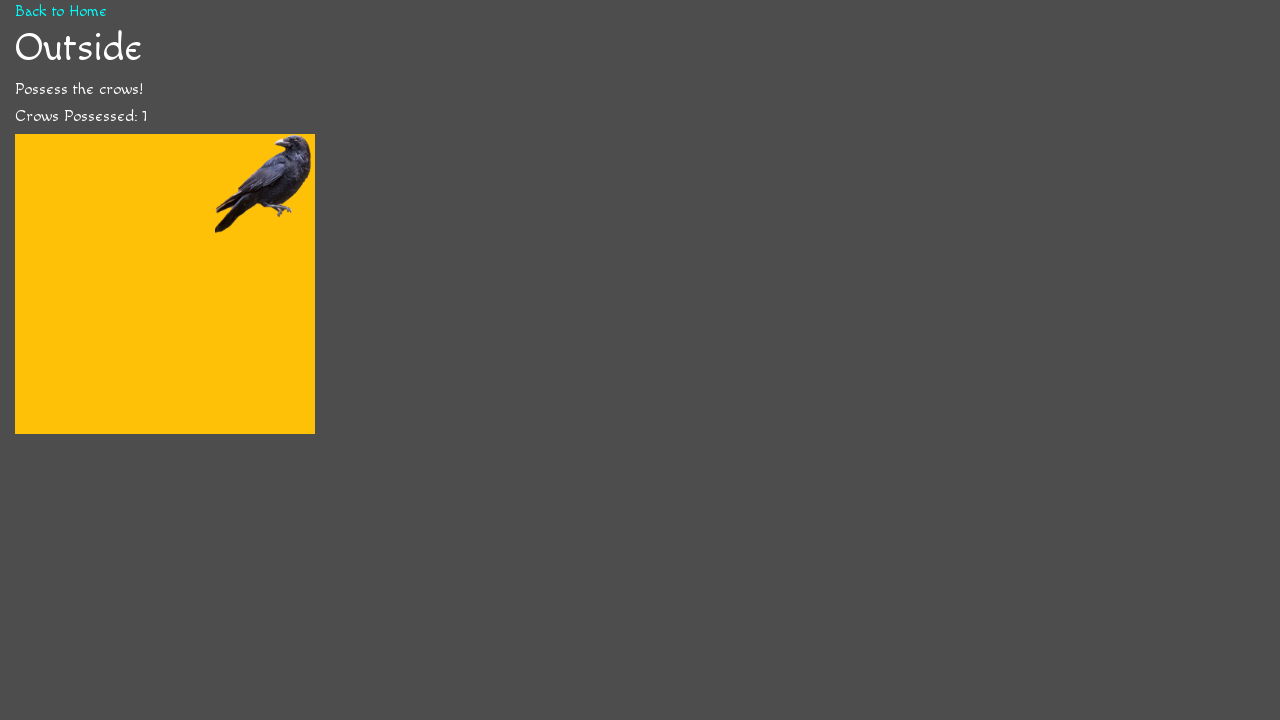

Clicked crow (click #2) at (265, 184) on .crow
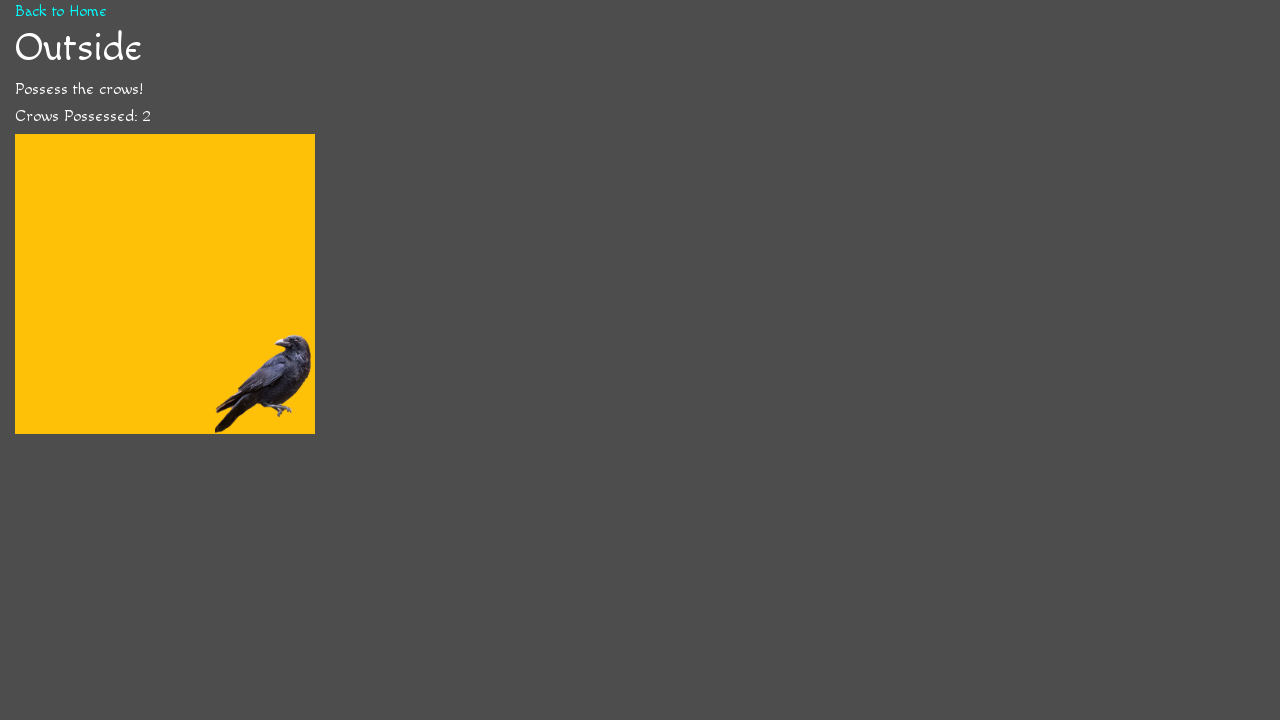

Waited 500ms after click #2
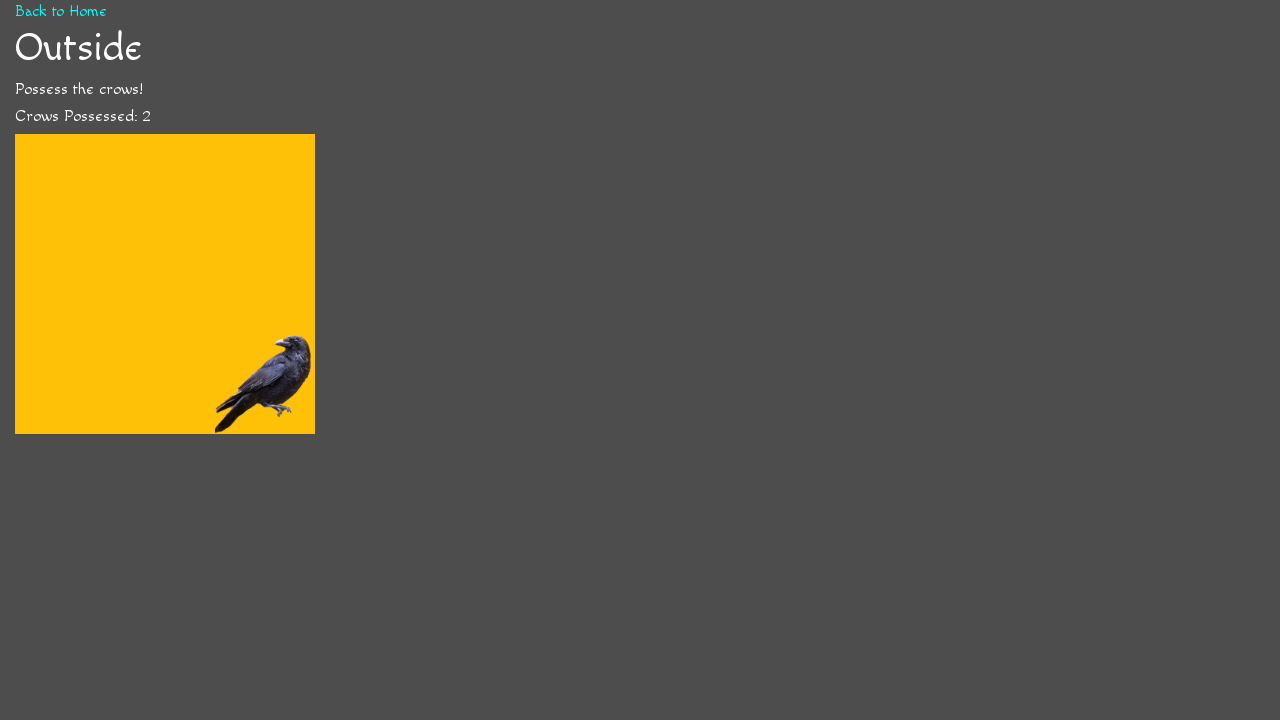

Clicked crow (click #3) at (265, 384) on .crow
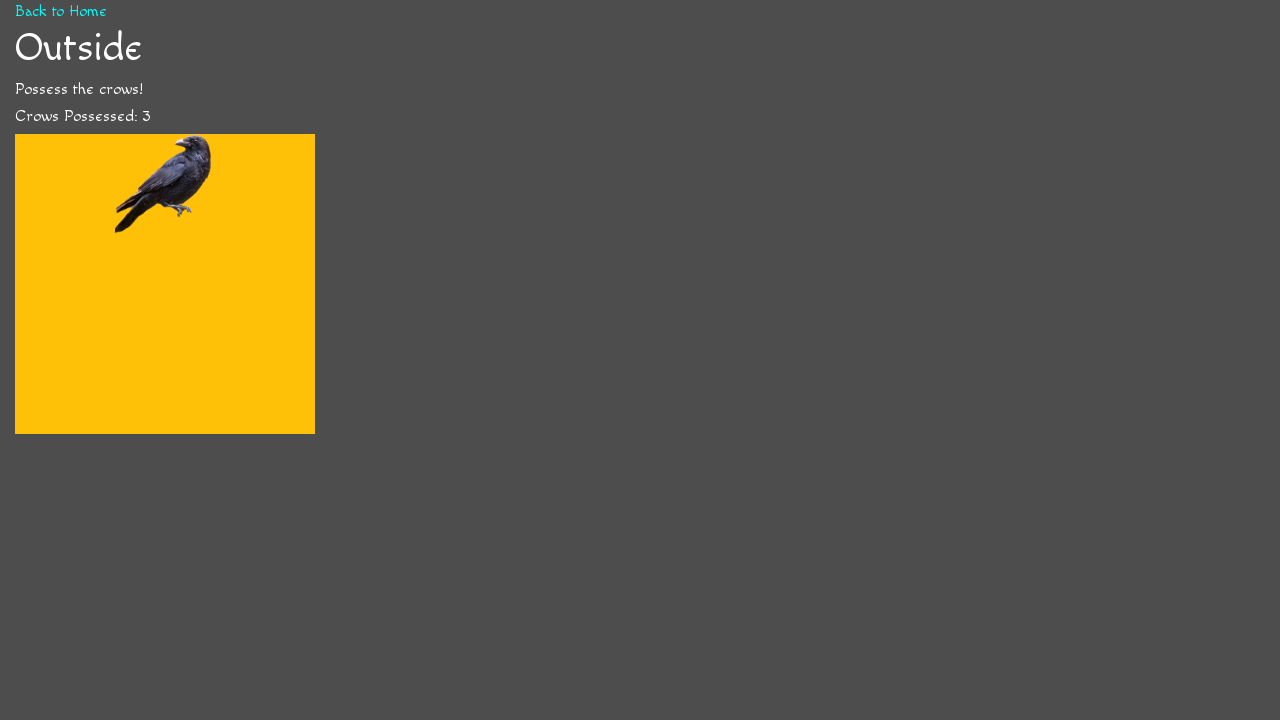

Waited 333ms after click #3
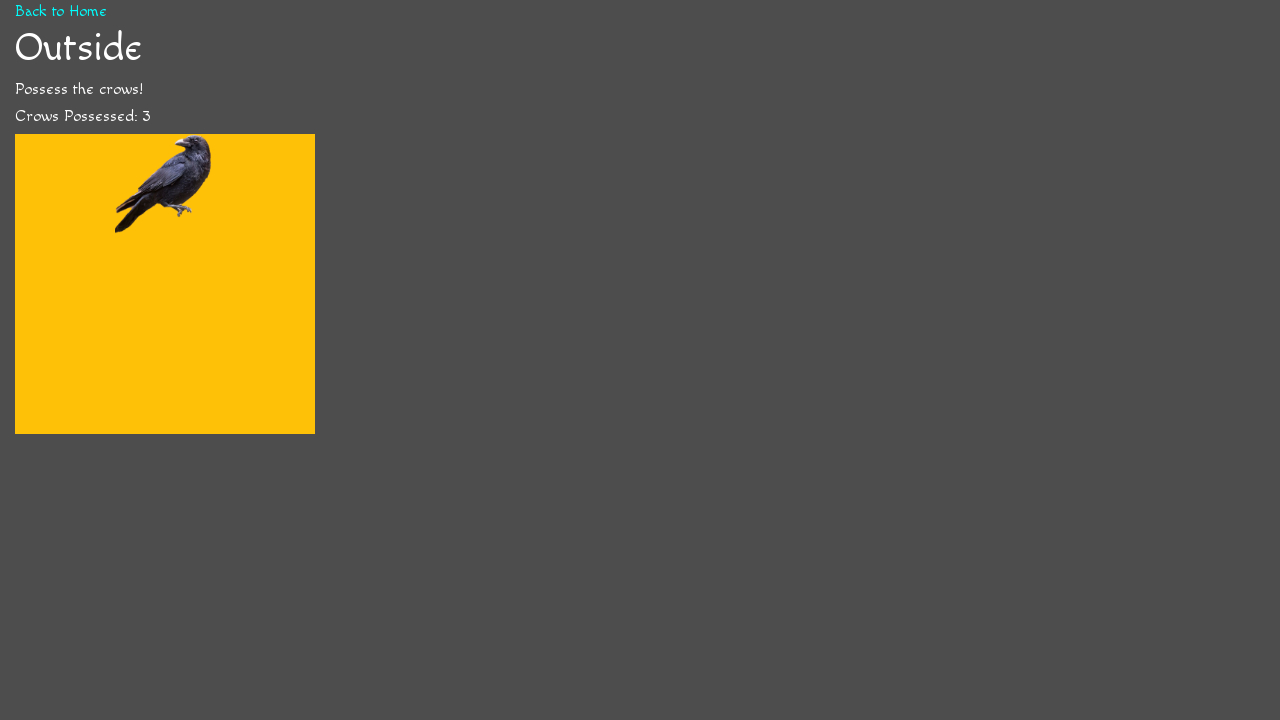

Clicked crow (click #4) at (165, 184) on .crow
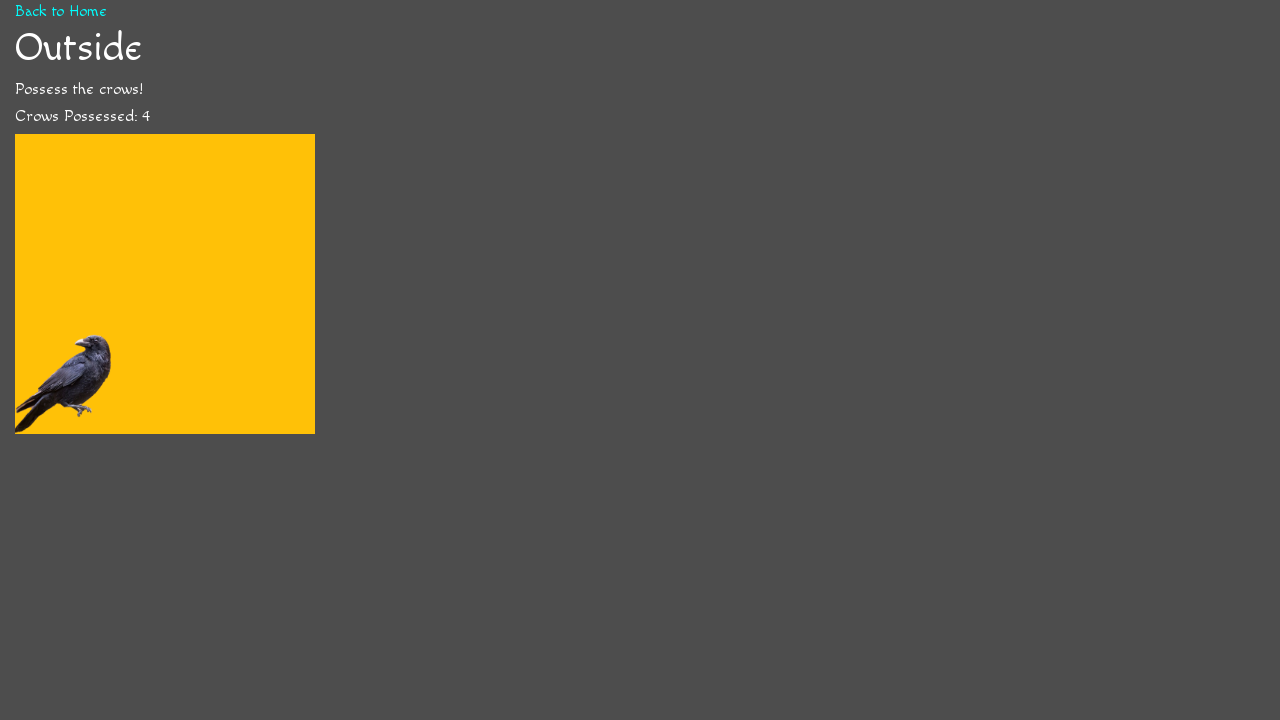

Waited 250ms after click #4
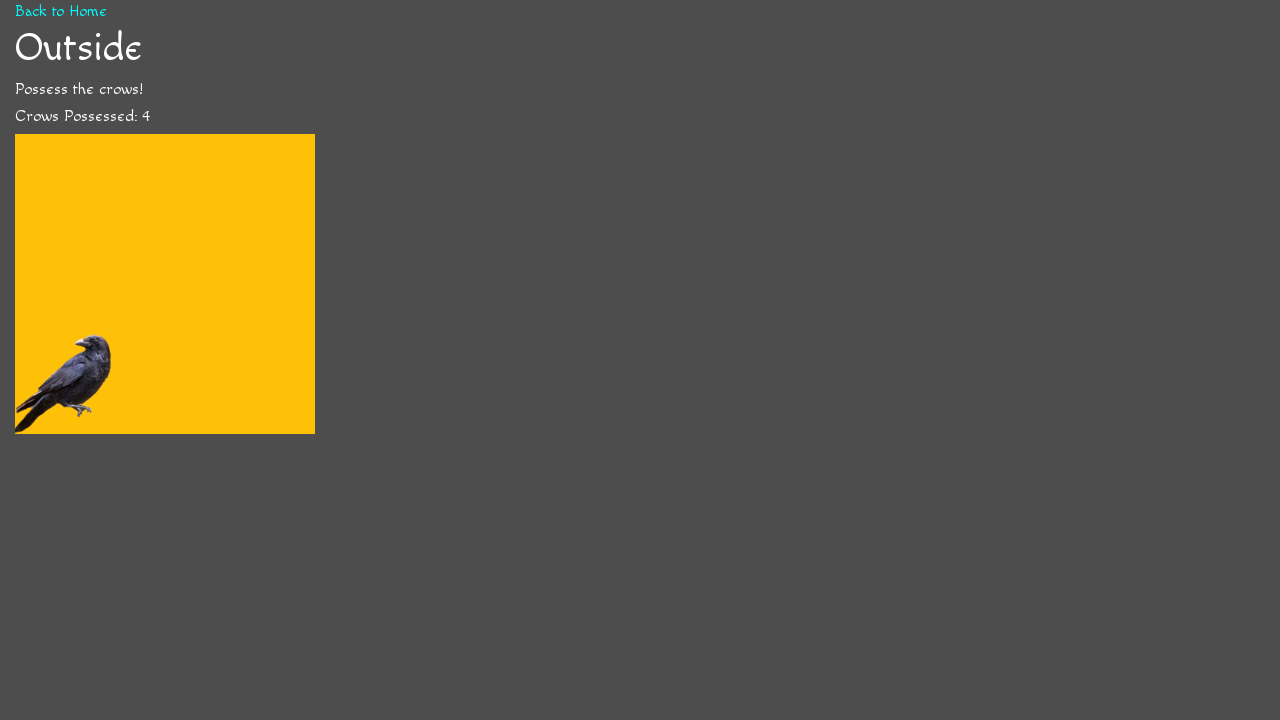

Clicked crow (click #5) at (65, 384) on .crow
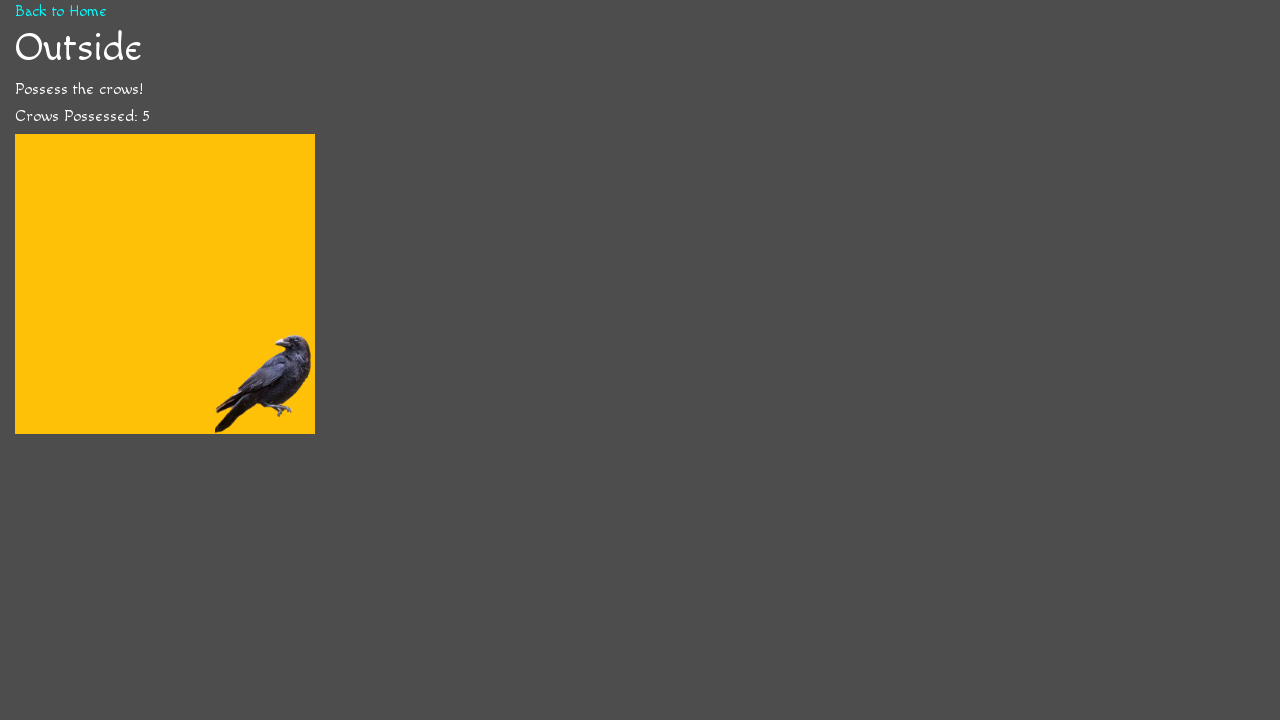

Waited 200ms after click #5
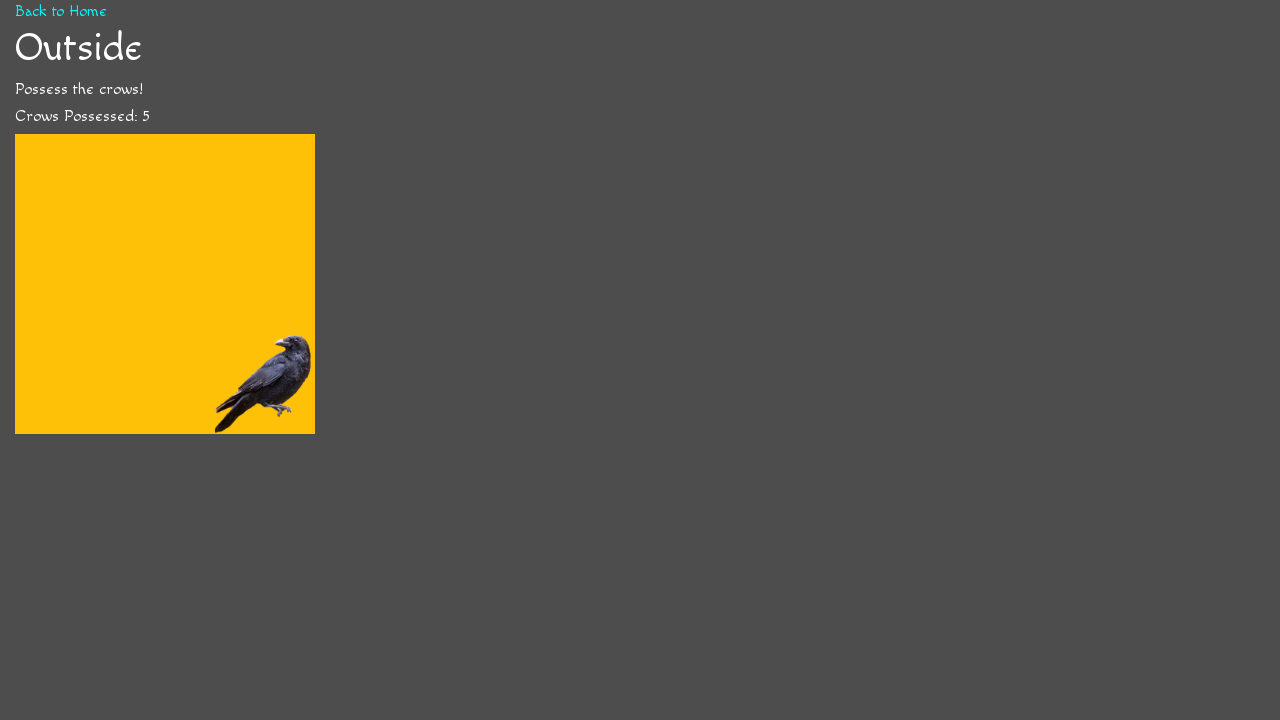

Clicked crow (click #6) at (265, 384) on .crow
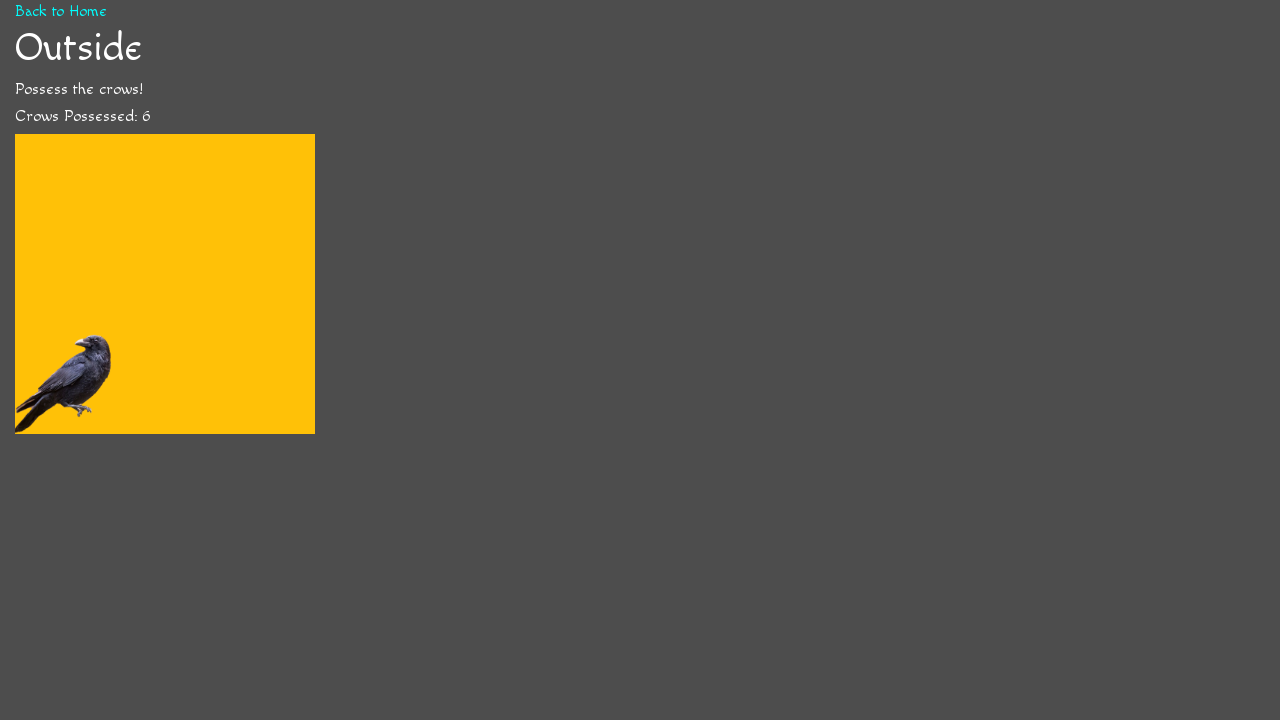

Waited 166ms after click #6
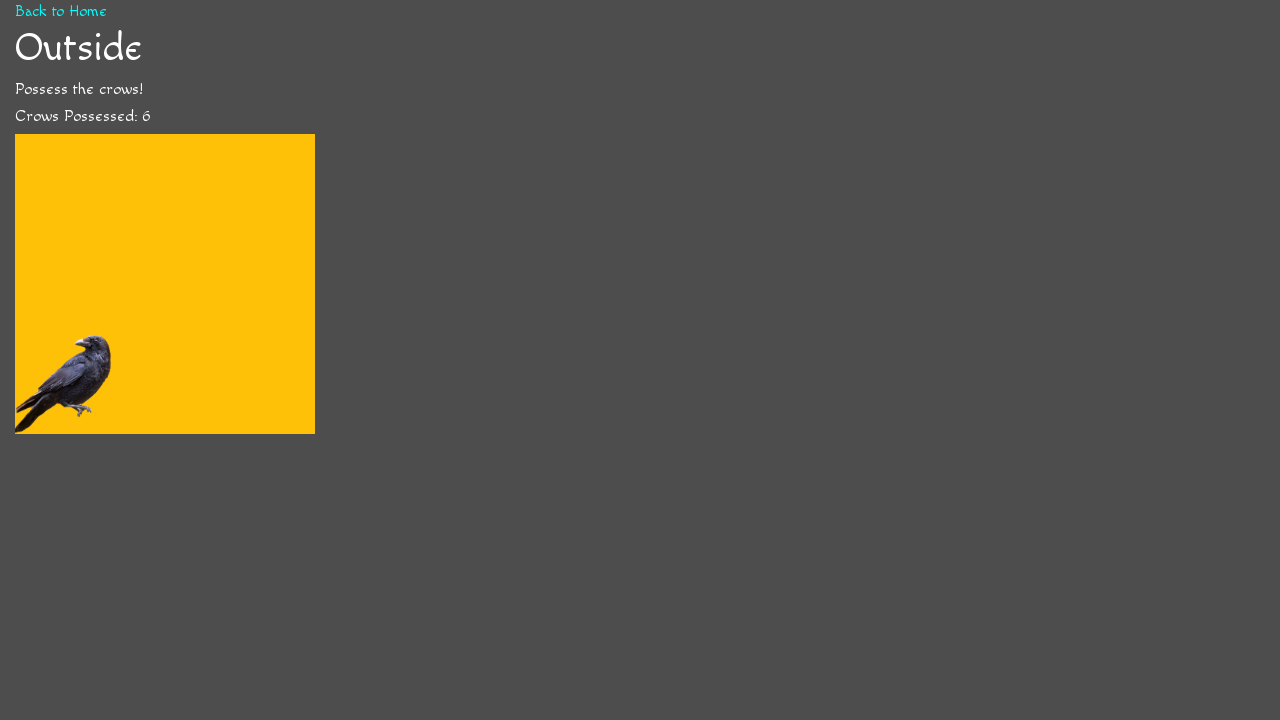

Clicked crow (click #7) at (65, 384) on .crow
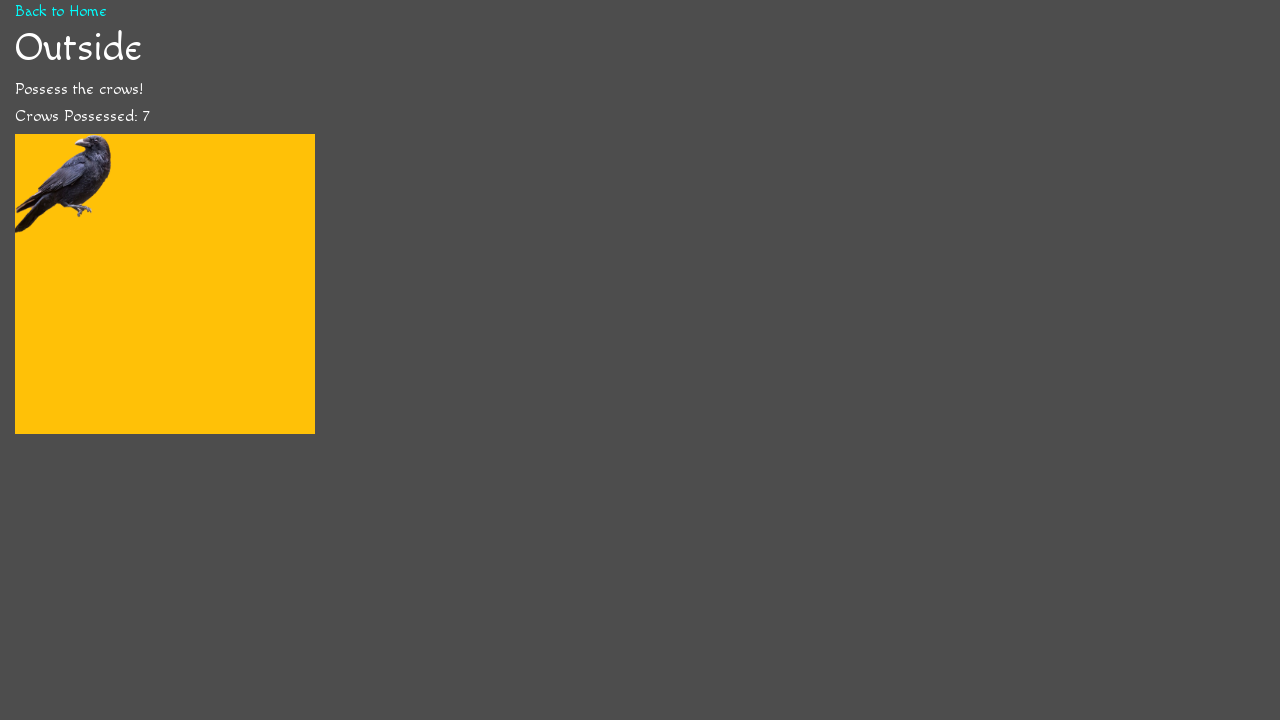

Waited 142ms after click #7
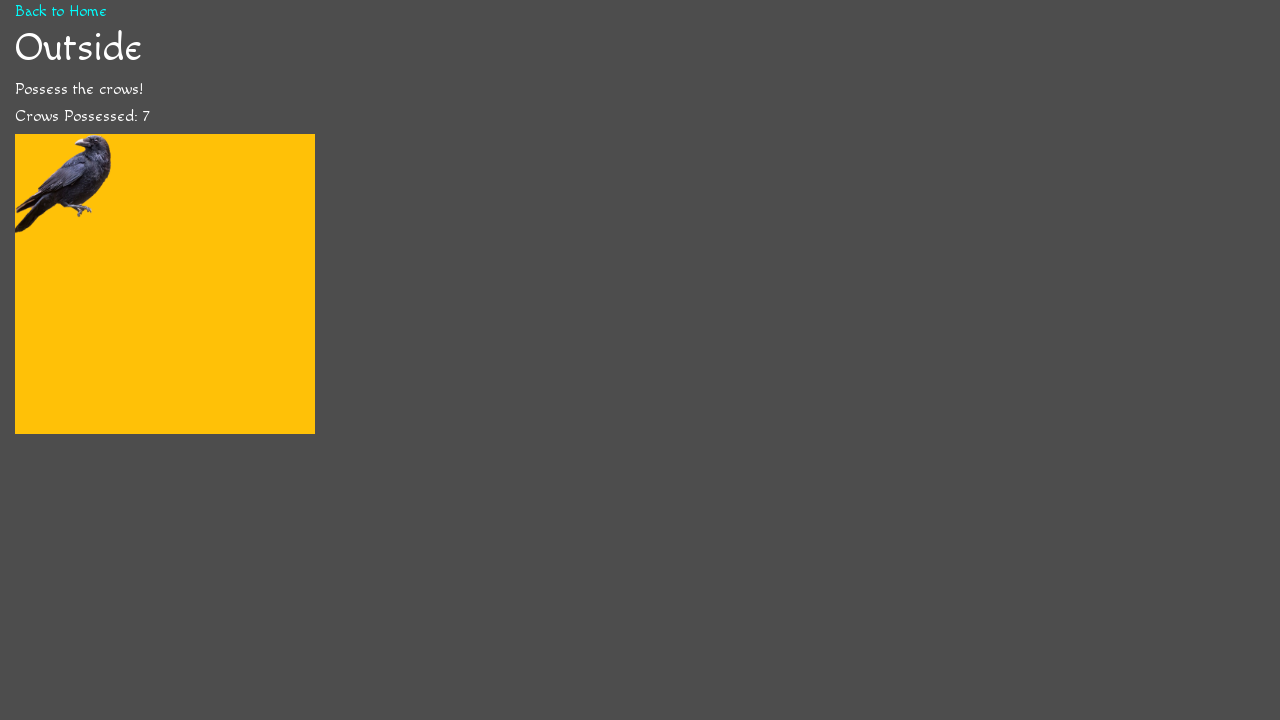

Clicked crow (click #8) at (65, 184) on .crow
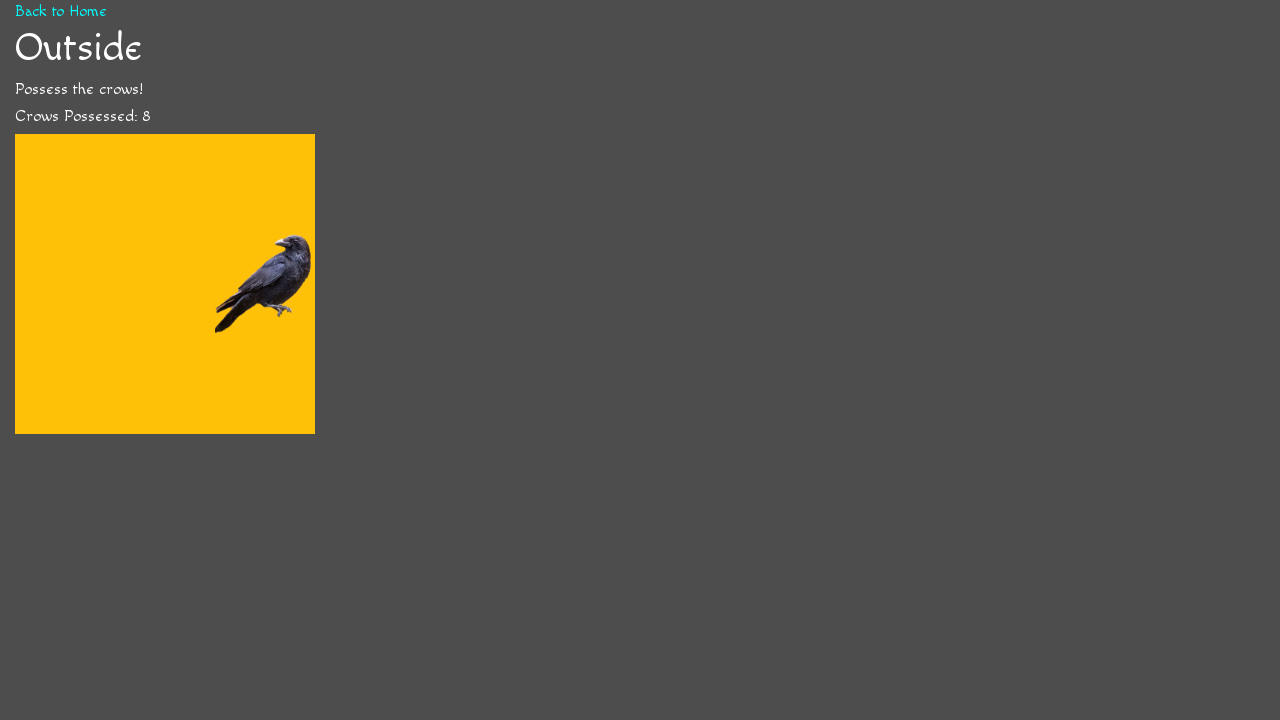

Waited 125ms after click #8
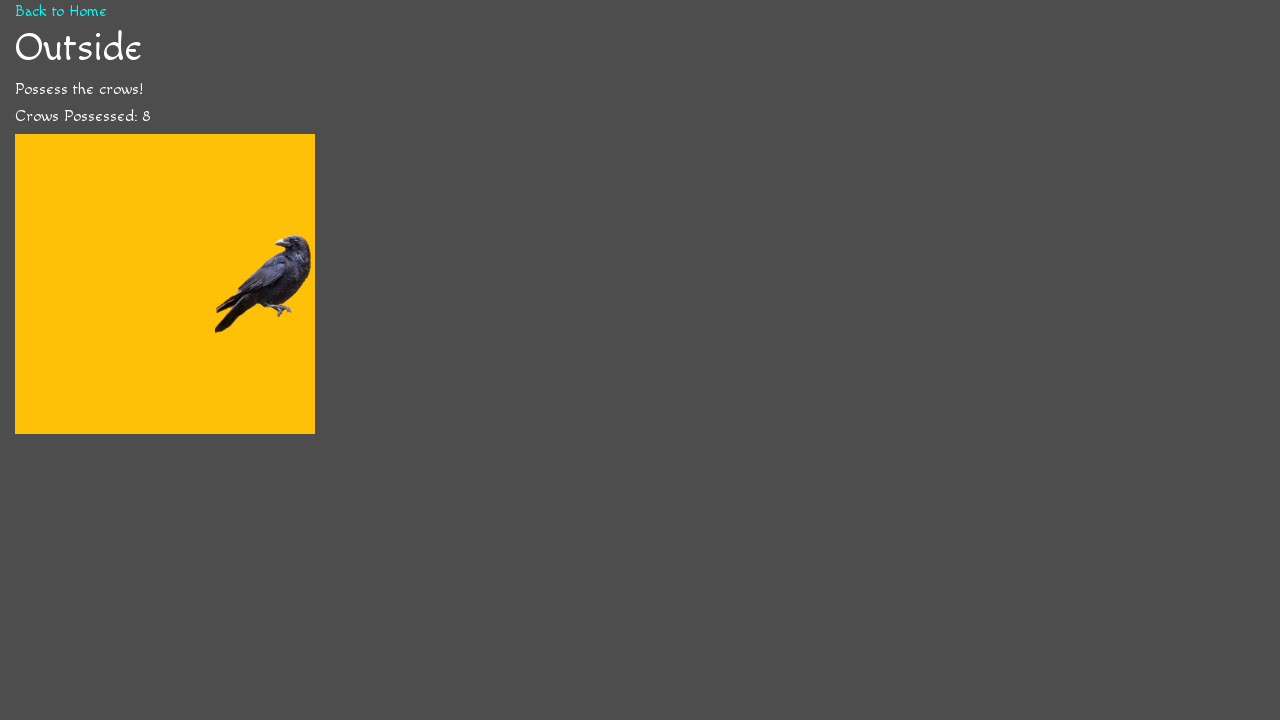

Clicked crow (click #9) at (265, 284) on .crow
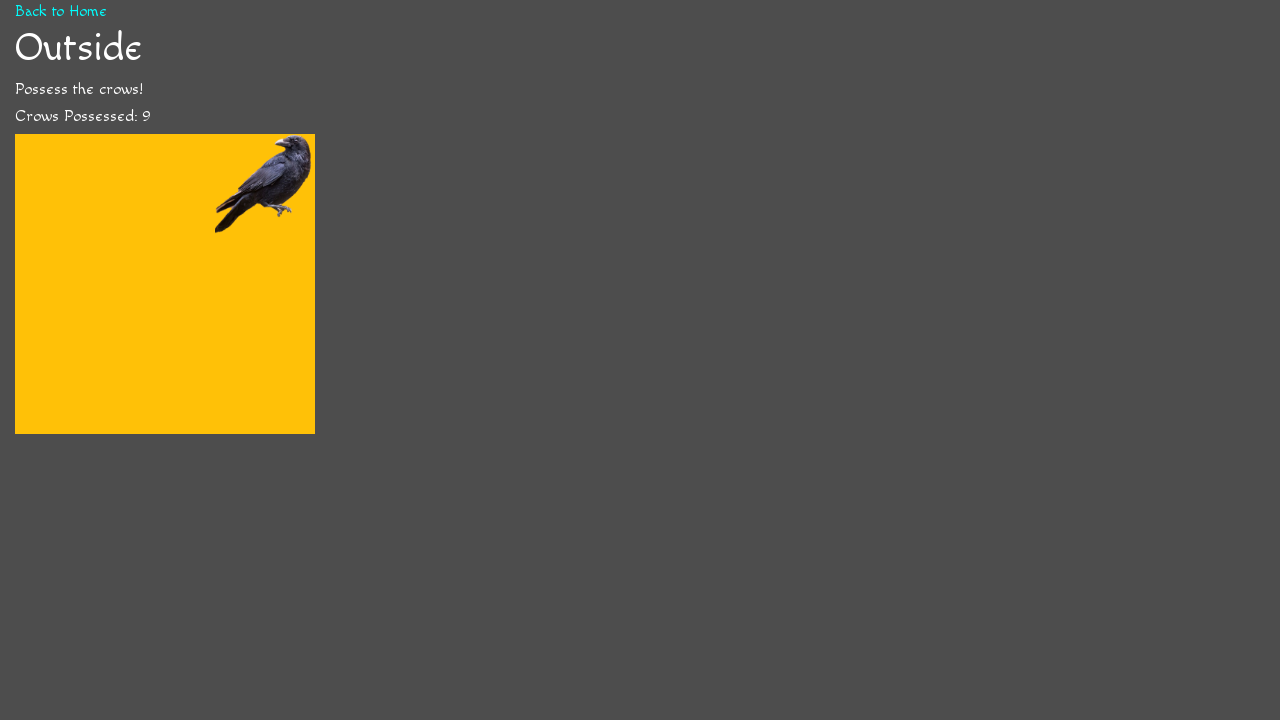

Waited 111ms after click #9
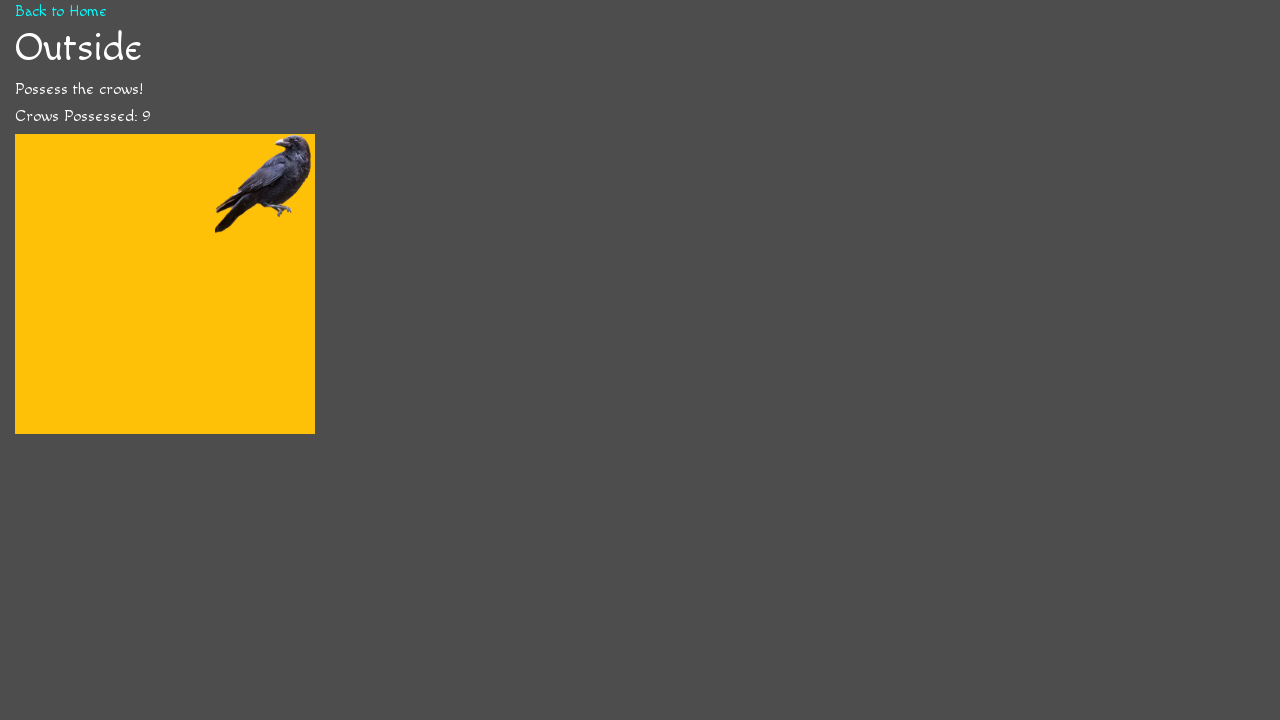

Clicked crow (click #10) at (265, 184) on .crow
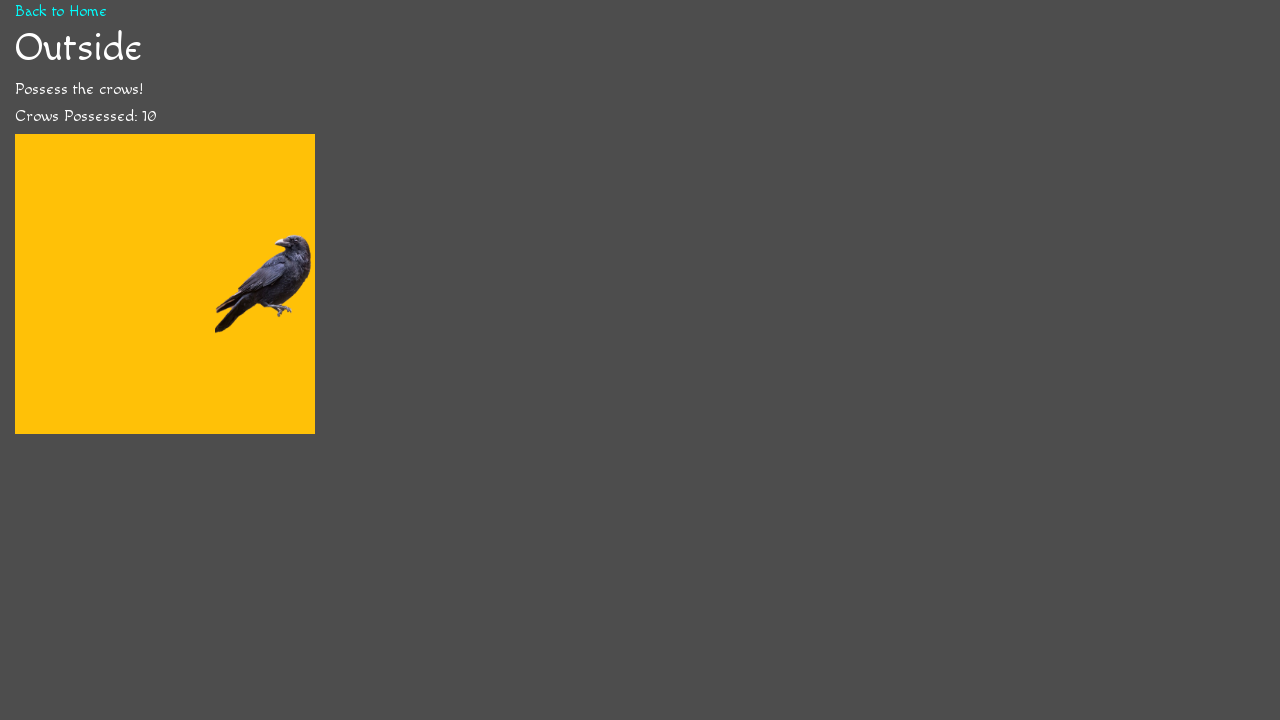

Waited 100ms after click #10
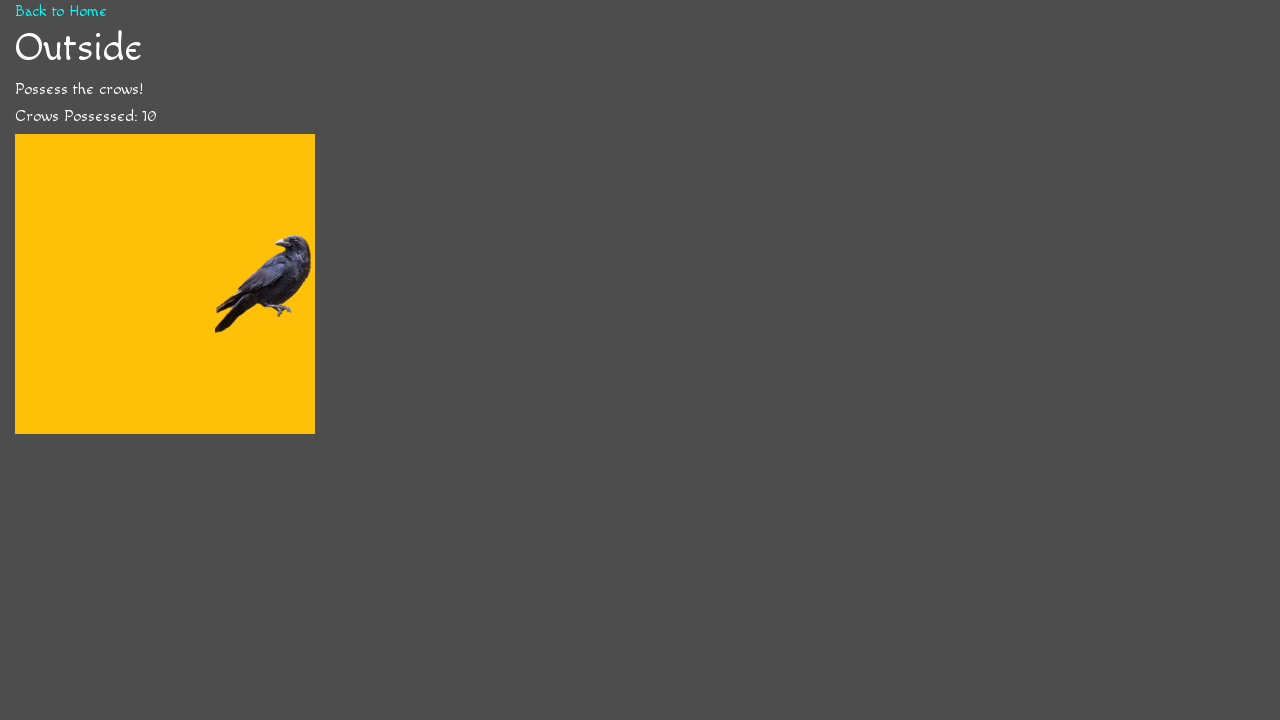

Clicked crow (click #11) at (265, 284) on .crow
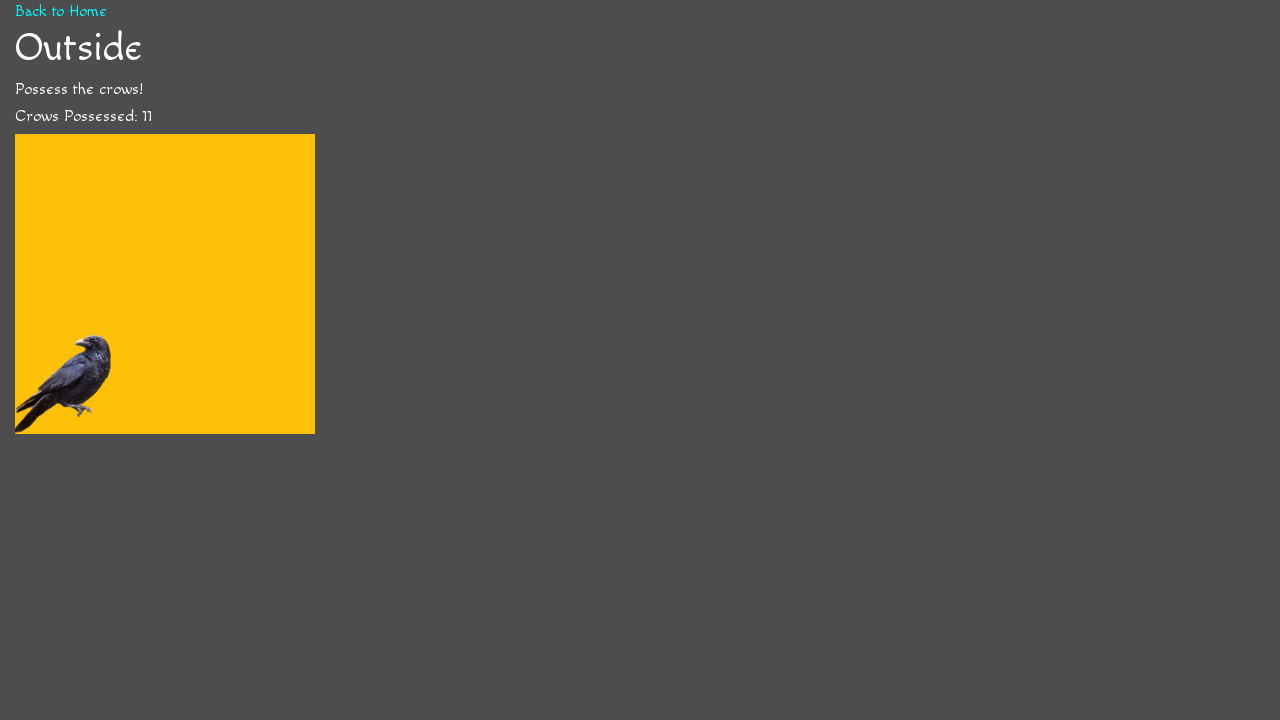

Waited 90ms after click #11
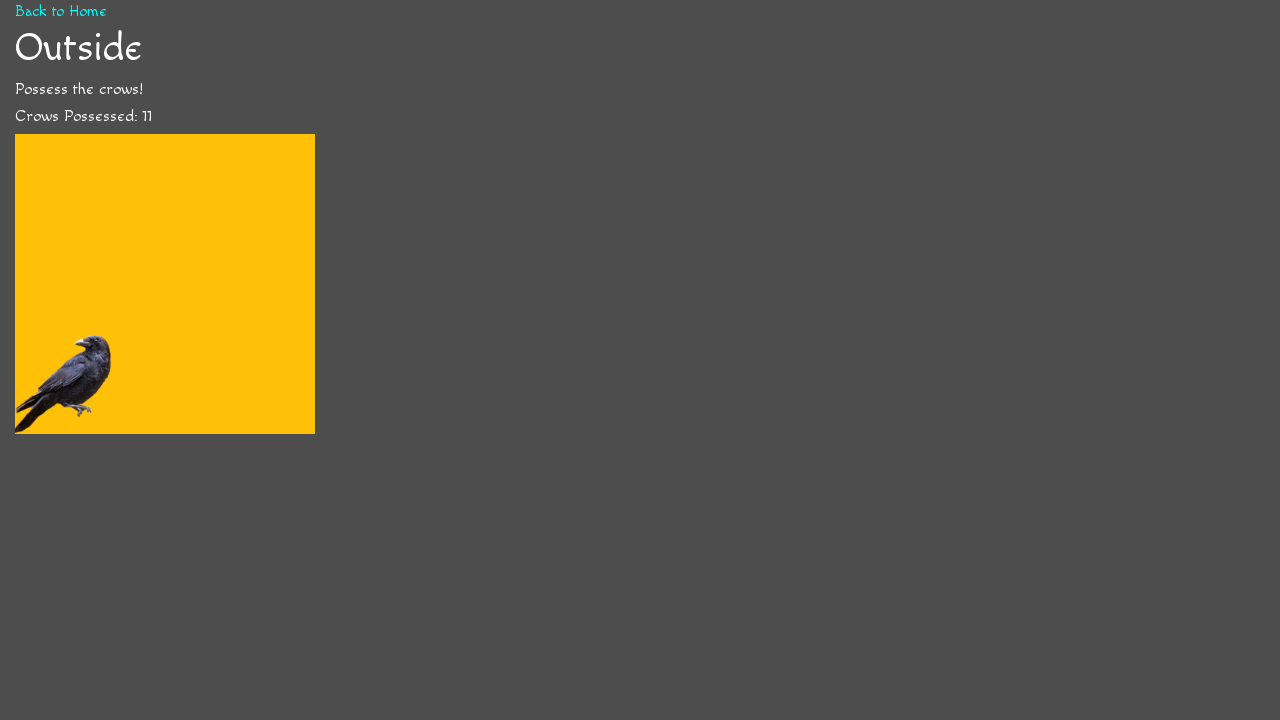

Clicked crow (click #12) at (65, 384) on .crow
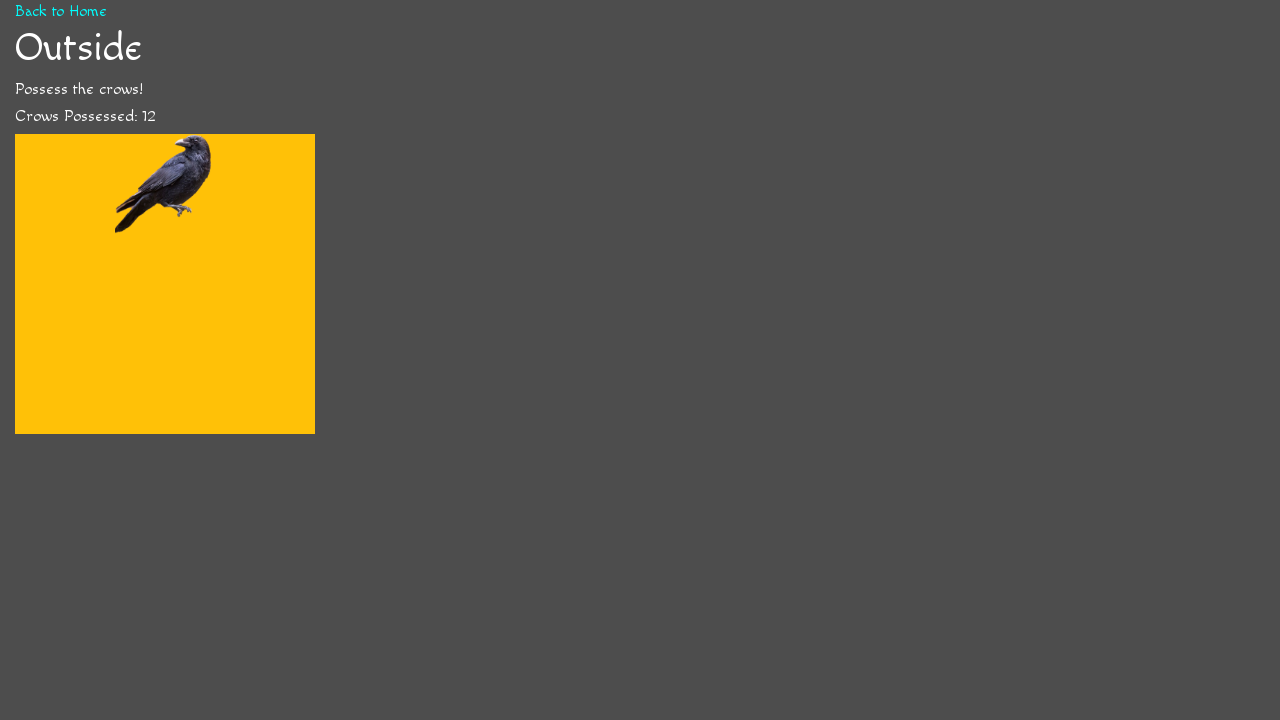

Waited 83ms after click #12
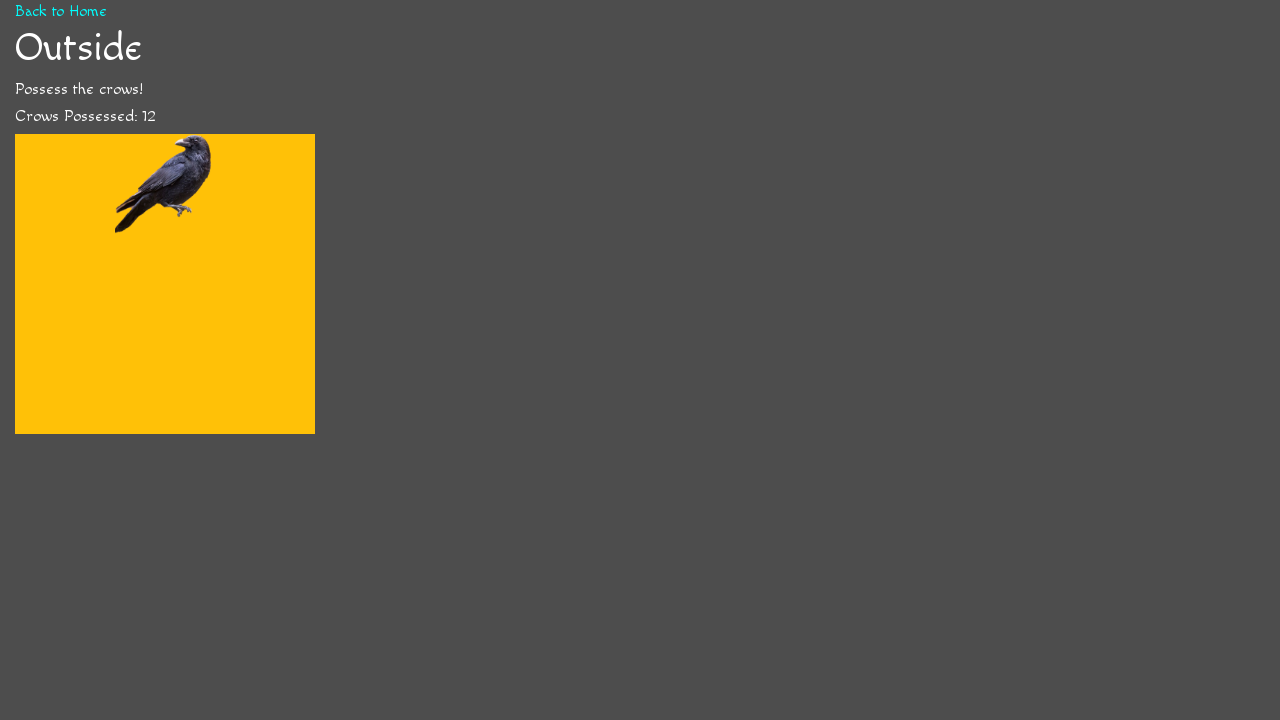

Clicked crow (click #13) at (165, 184) on .crow
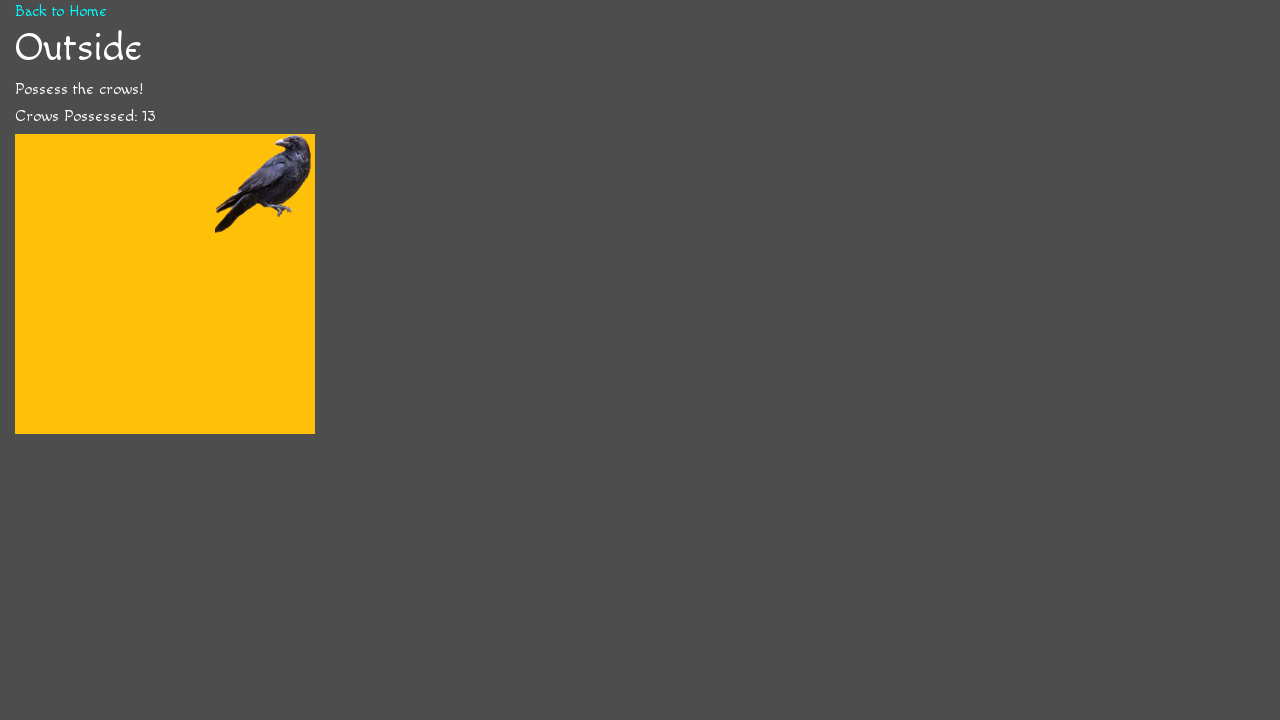

Waited 76ms after click #13
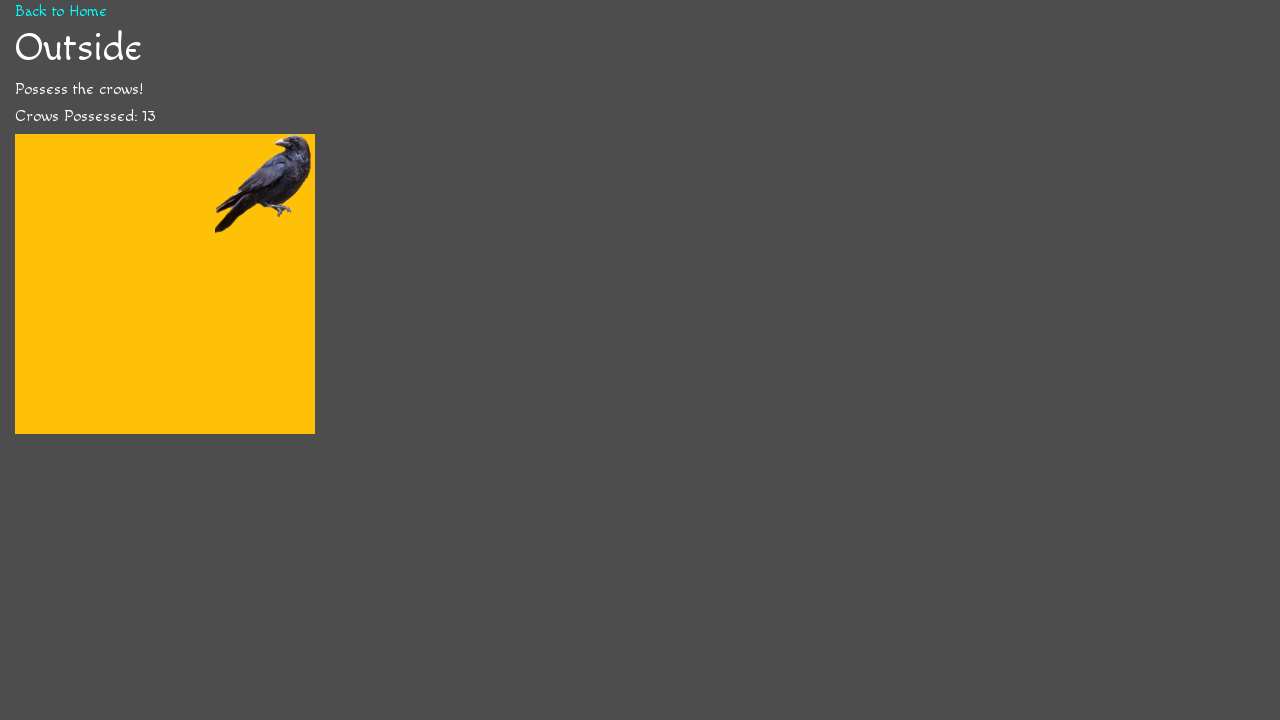

Clicked crow (click #14) at (265, 184) on .crow
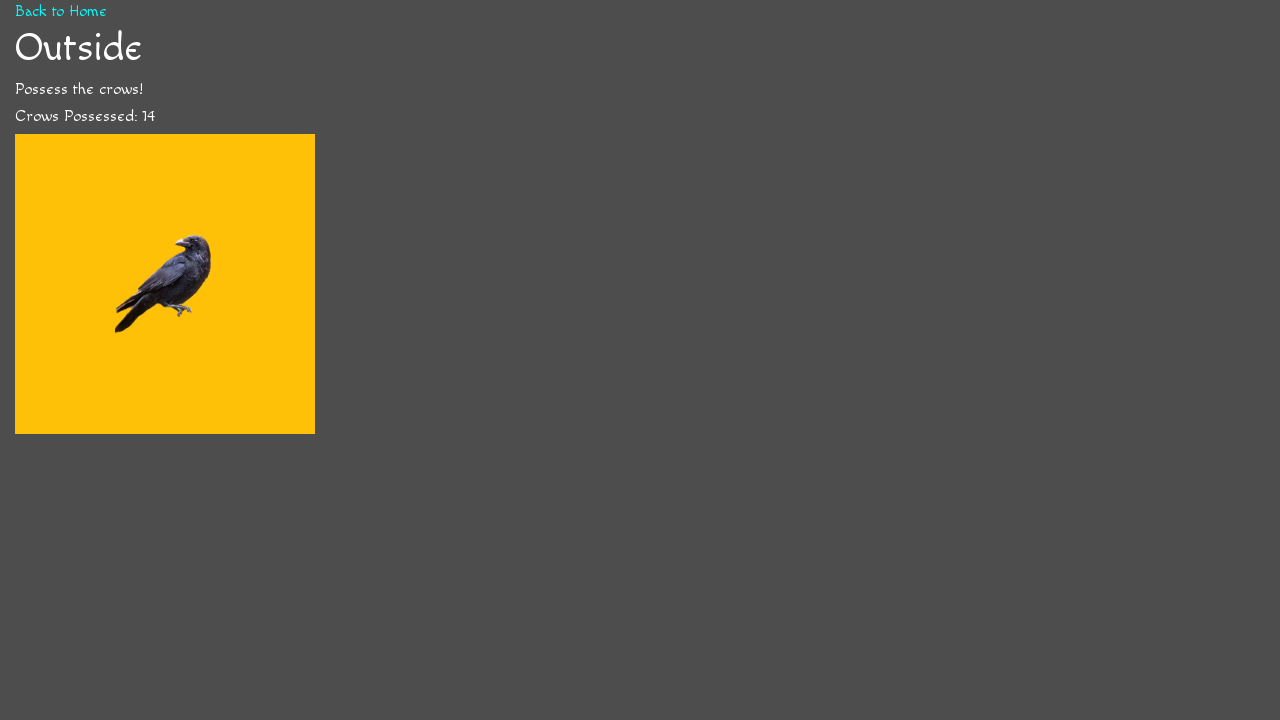

Waited 71ms after click #14
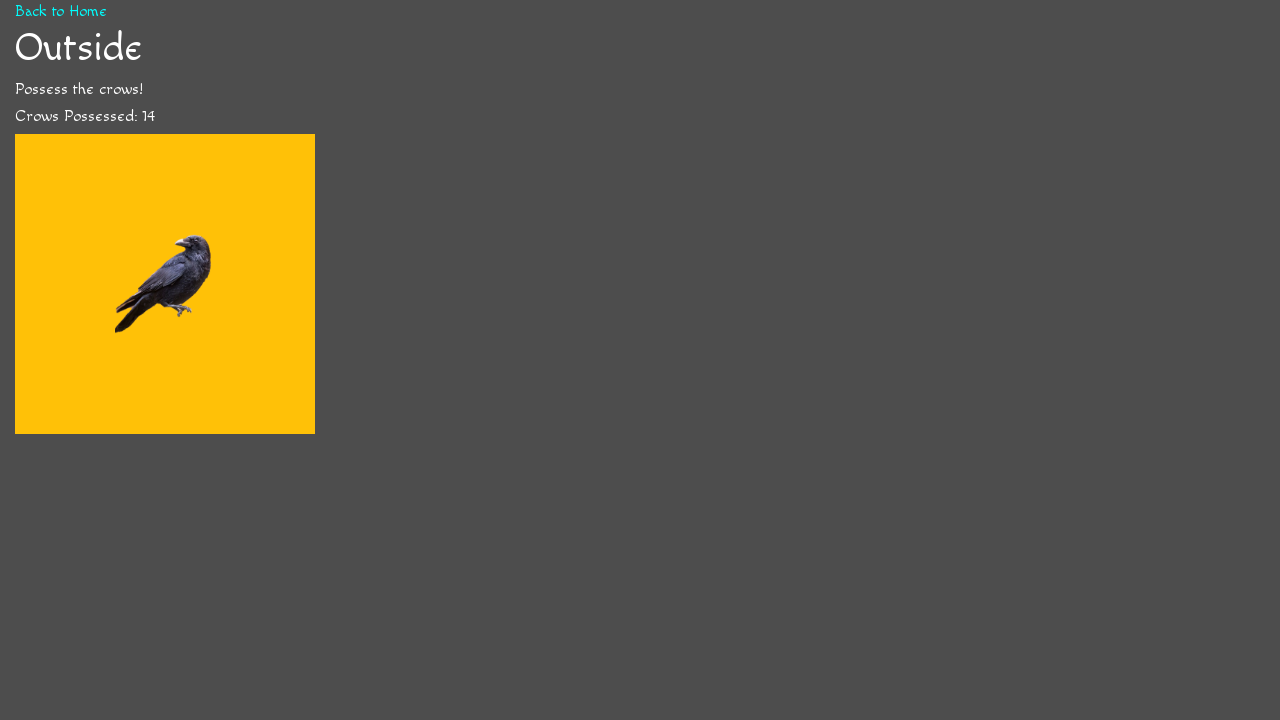

Clicked crow (click #15) at (165, 284) on .crow
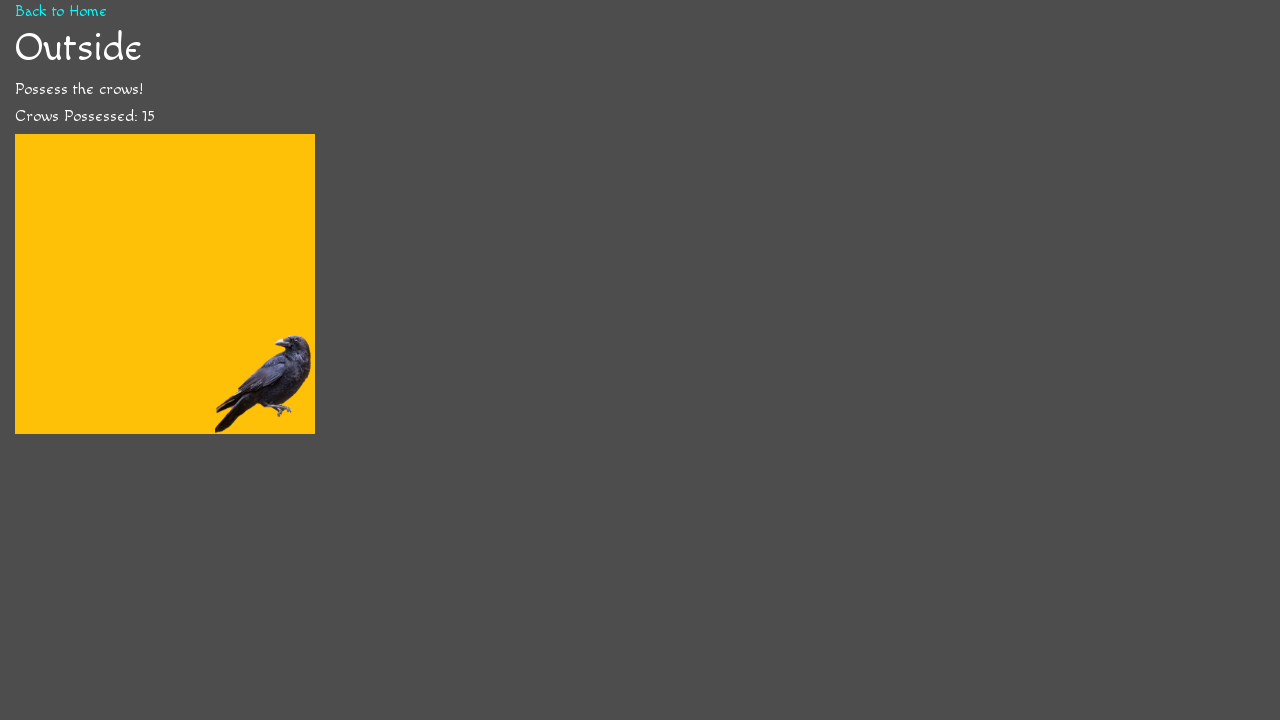

Waited 66ms after click #15
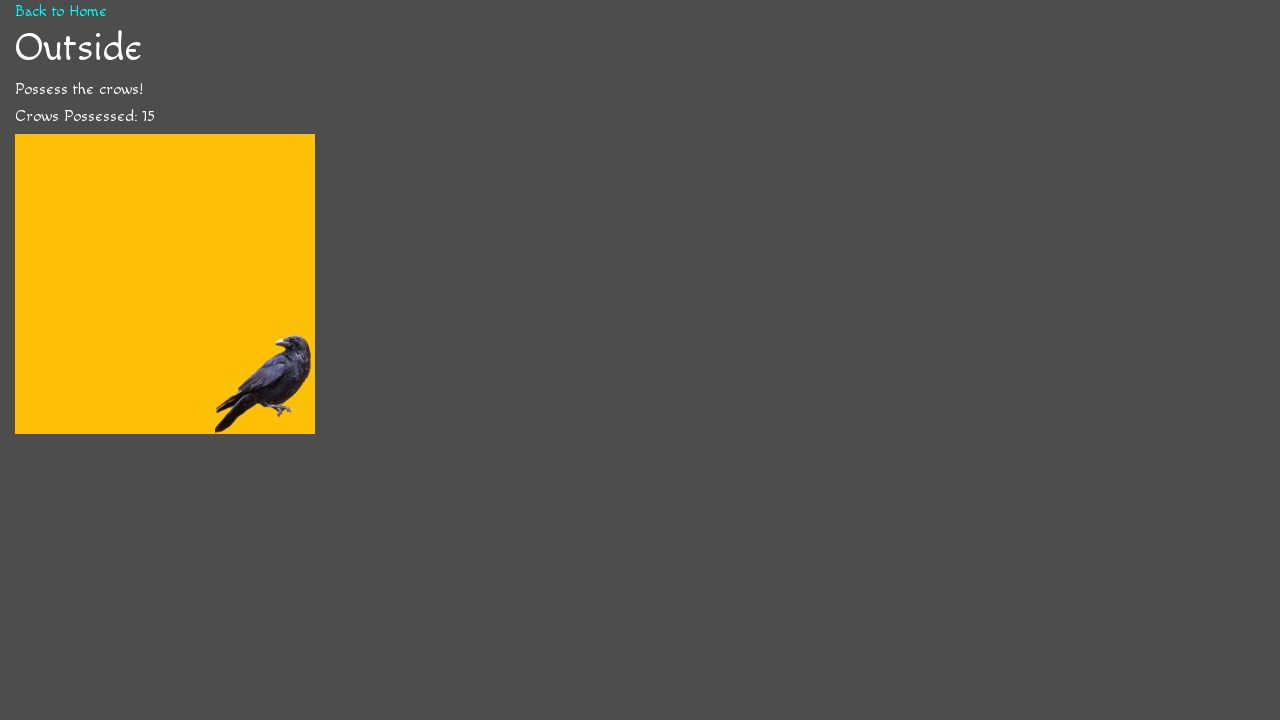

Clicked crow (click #16) at (265, 384) on .crow
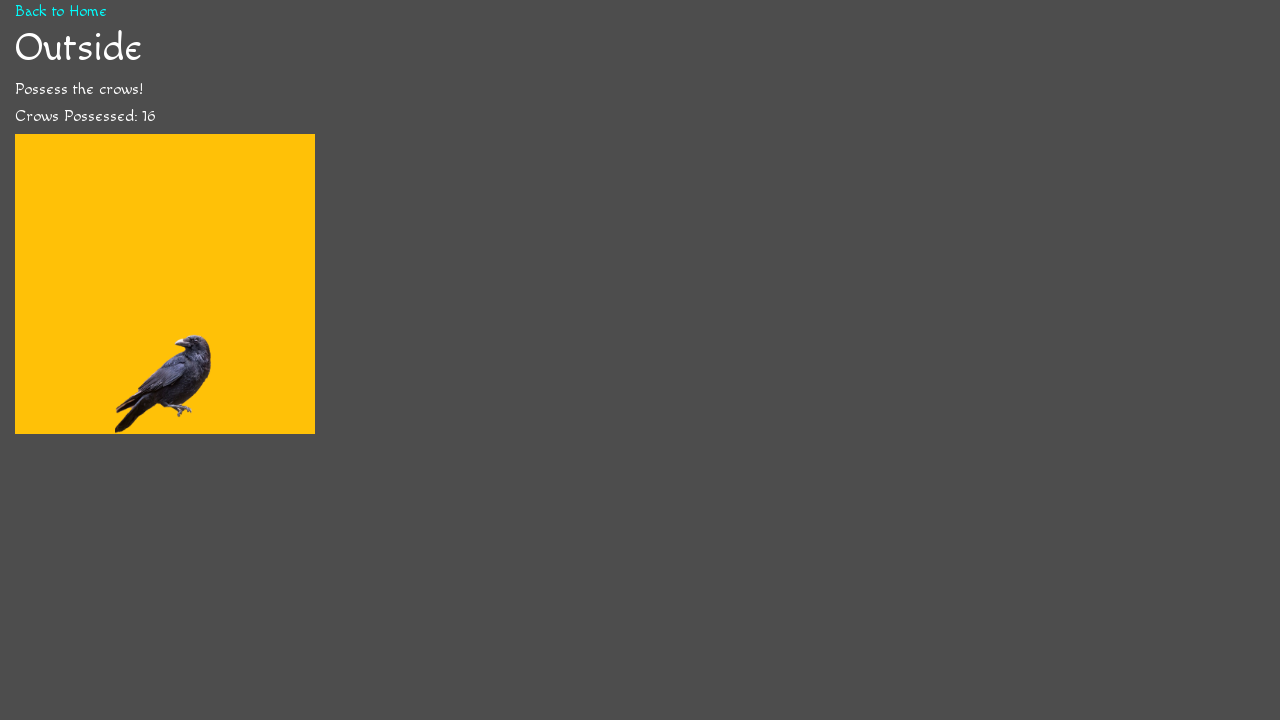

Waited 62ms after click #16
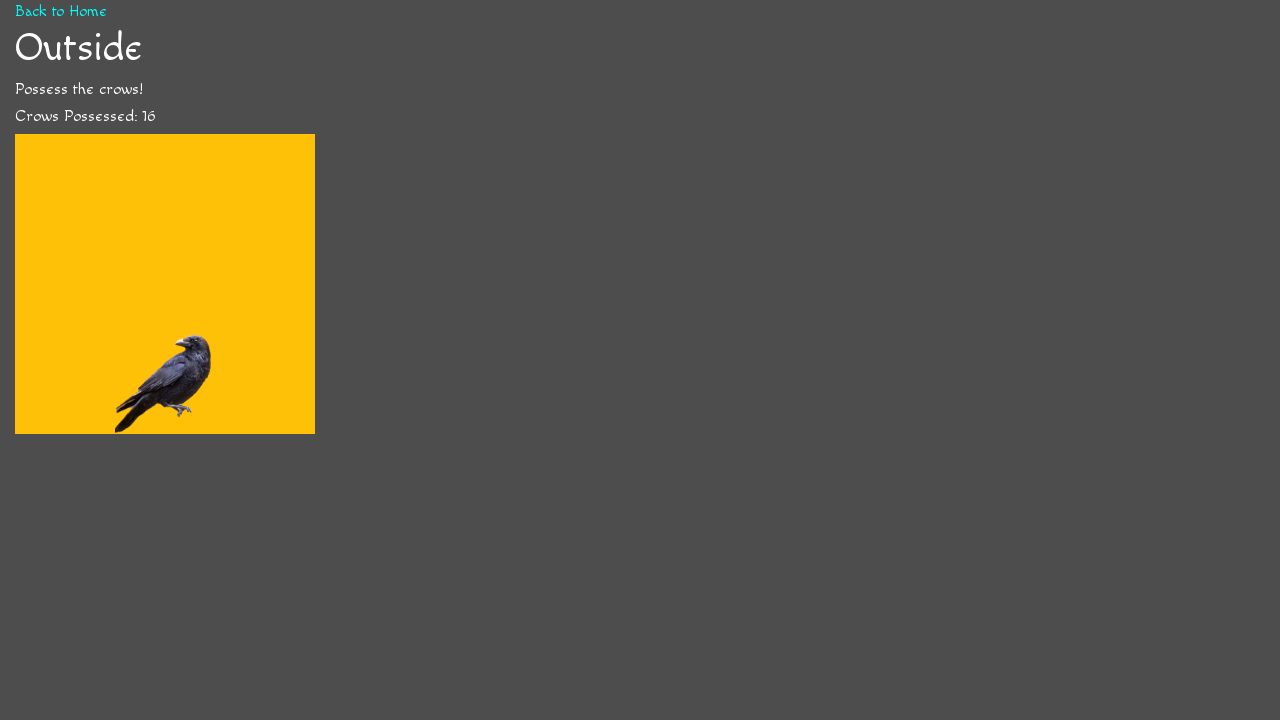

Clicked crow (click #17) at (165, 384) on .crow
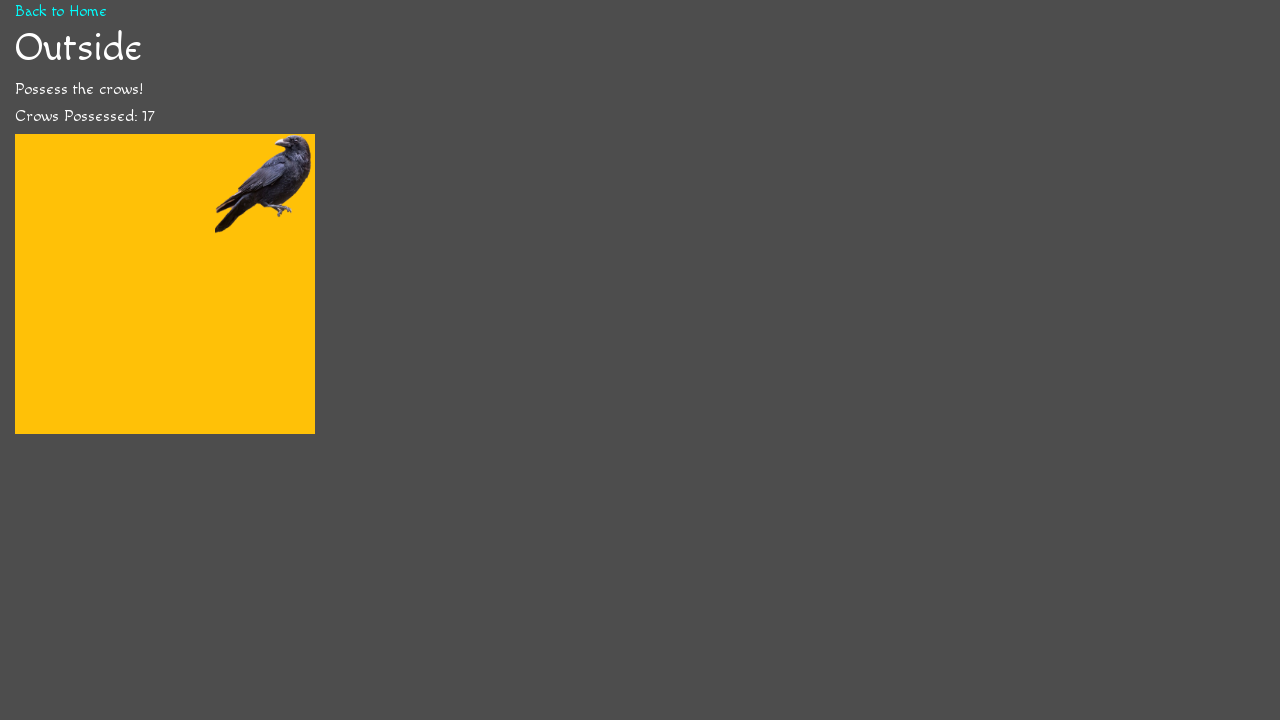

Waited 58ms after click #17
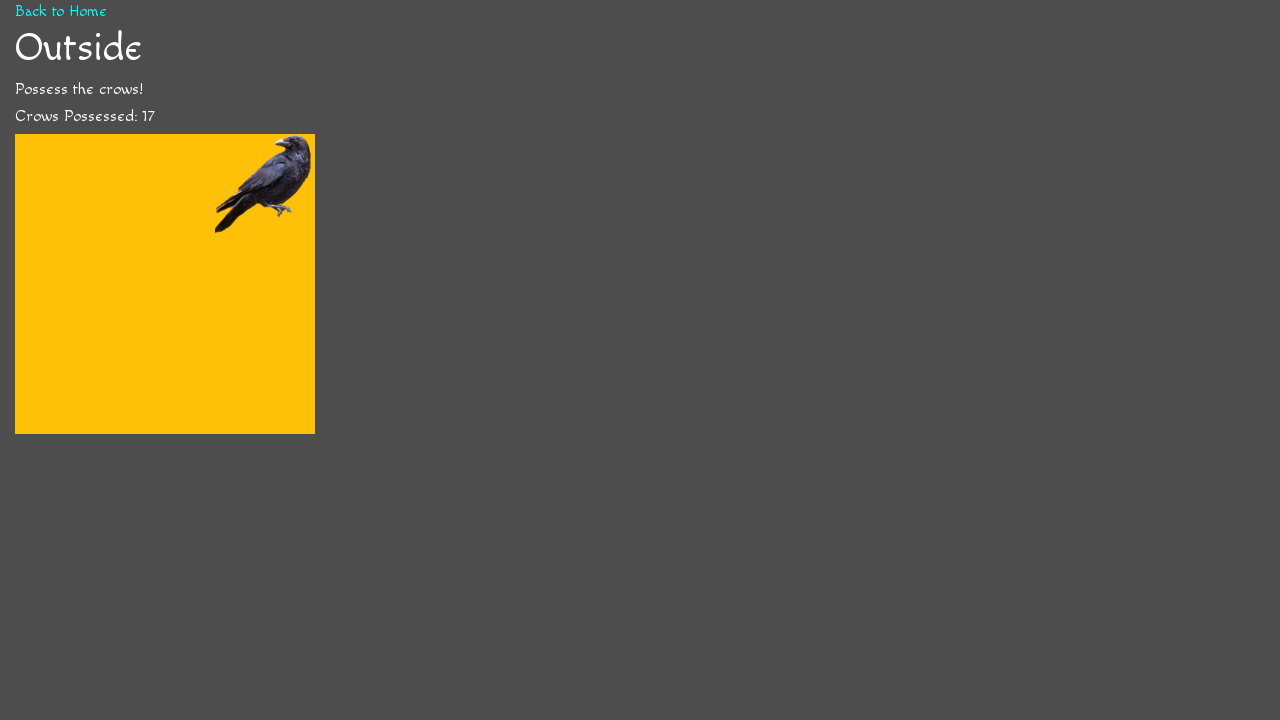

Clicked crow (click #18) at (265, 184) on .crow
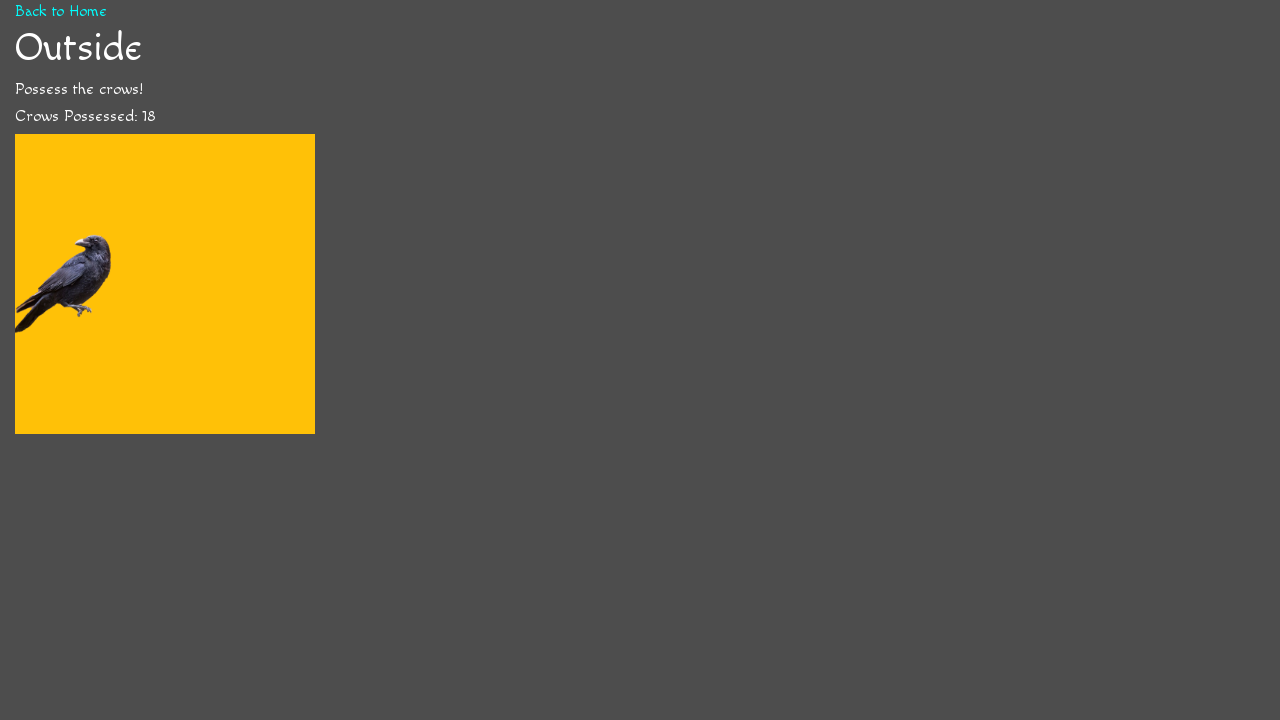

Waited 55ms after click #18
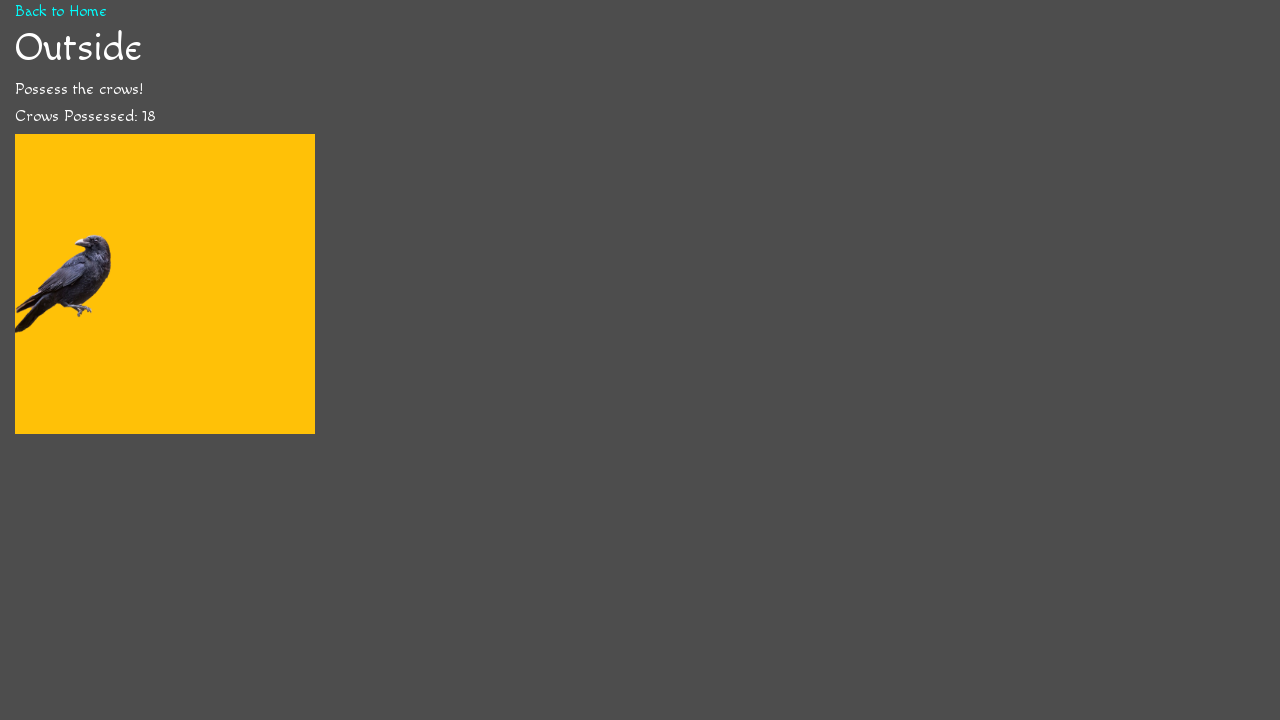

Clicked crow (click #19) at (65, 284) on .crow
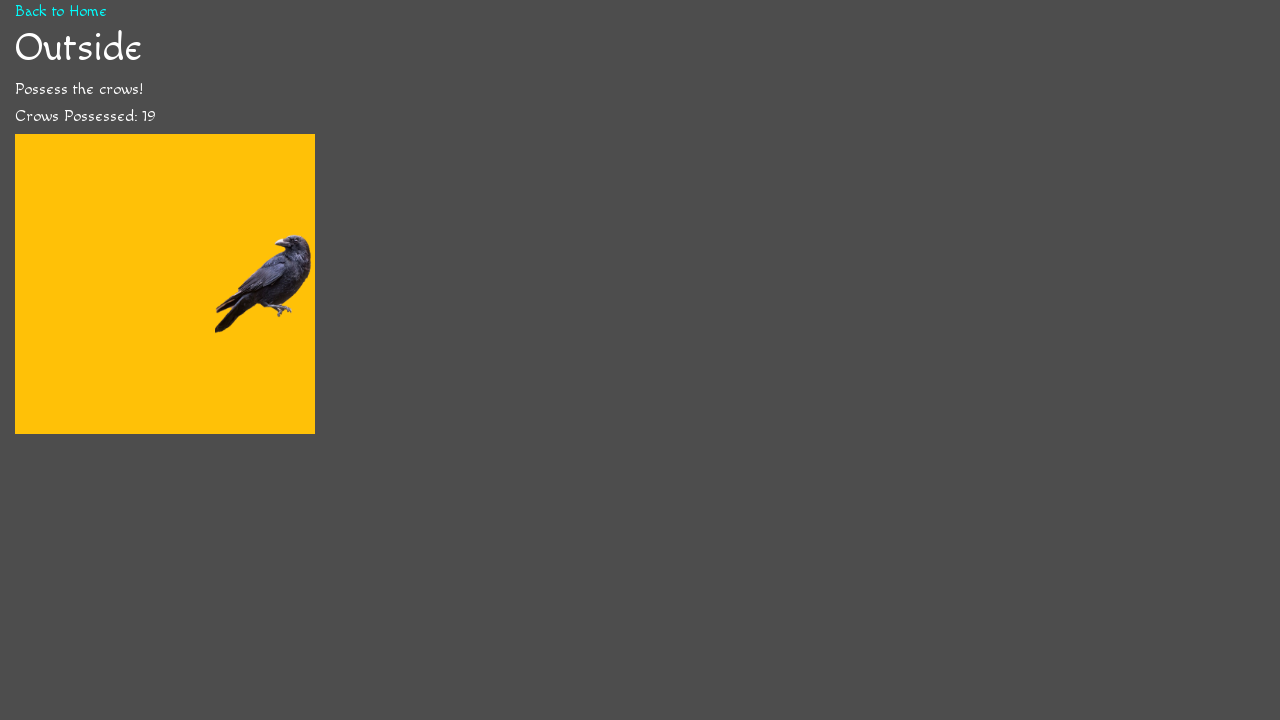

Waited 52ms after click #19
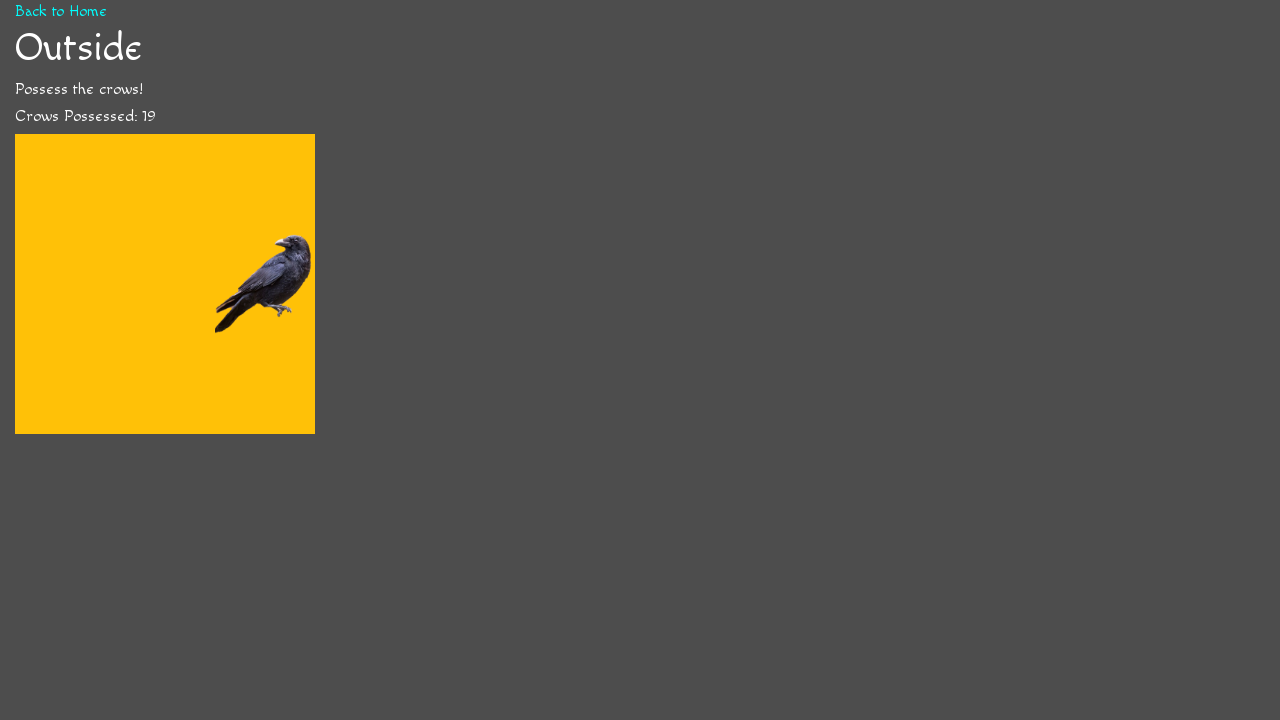

Clicked crow (click #20) at (265, 284) on .crow
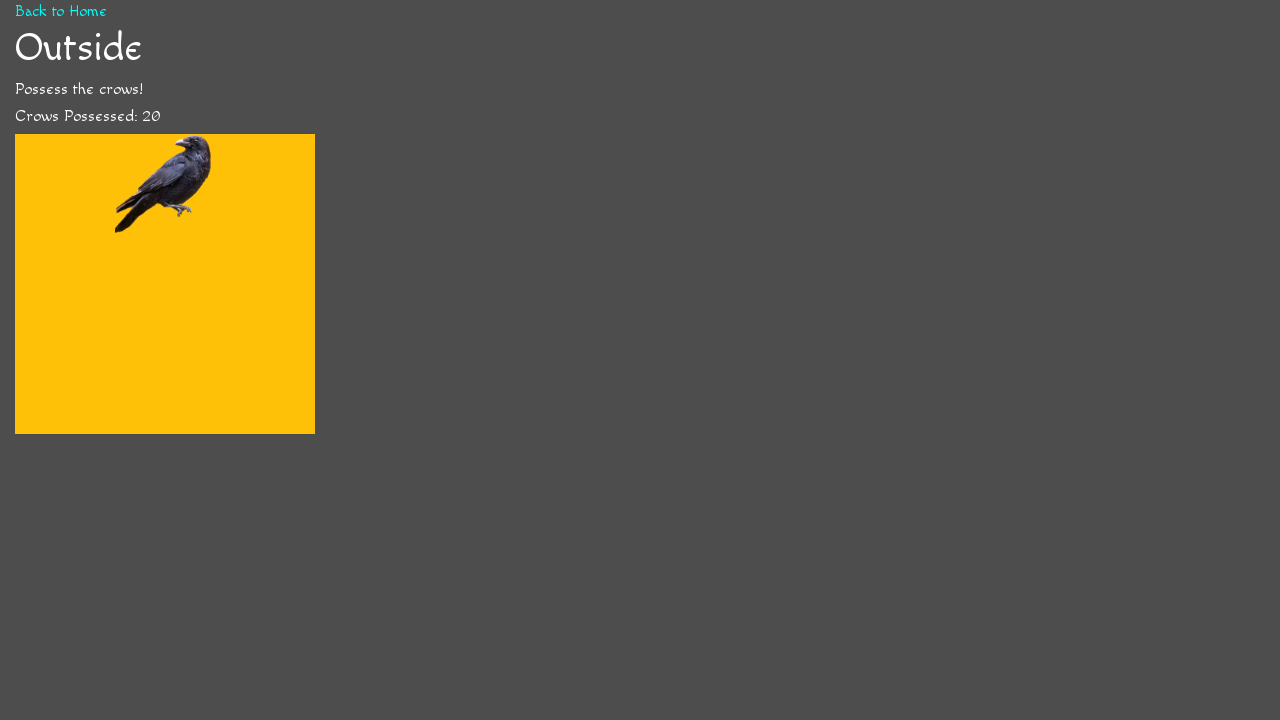

Waited 50ms after click #20
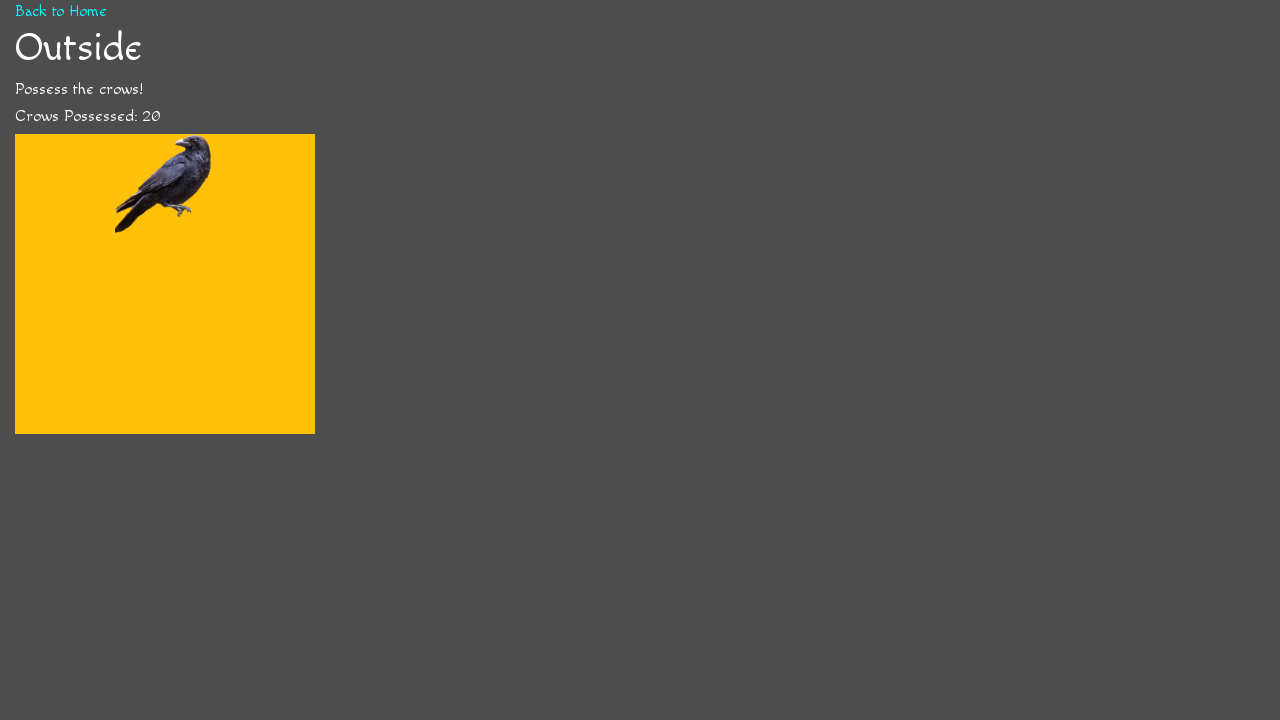

Verified crow counter displays 20
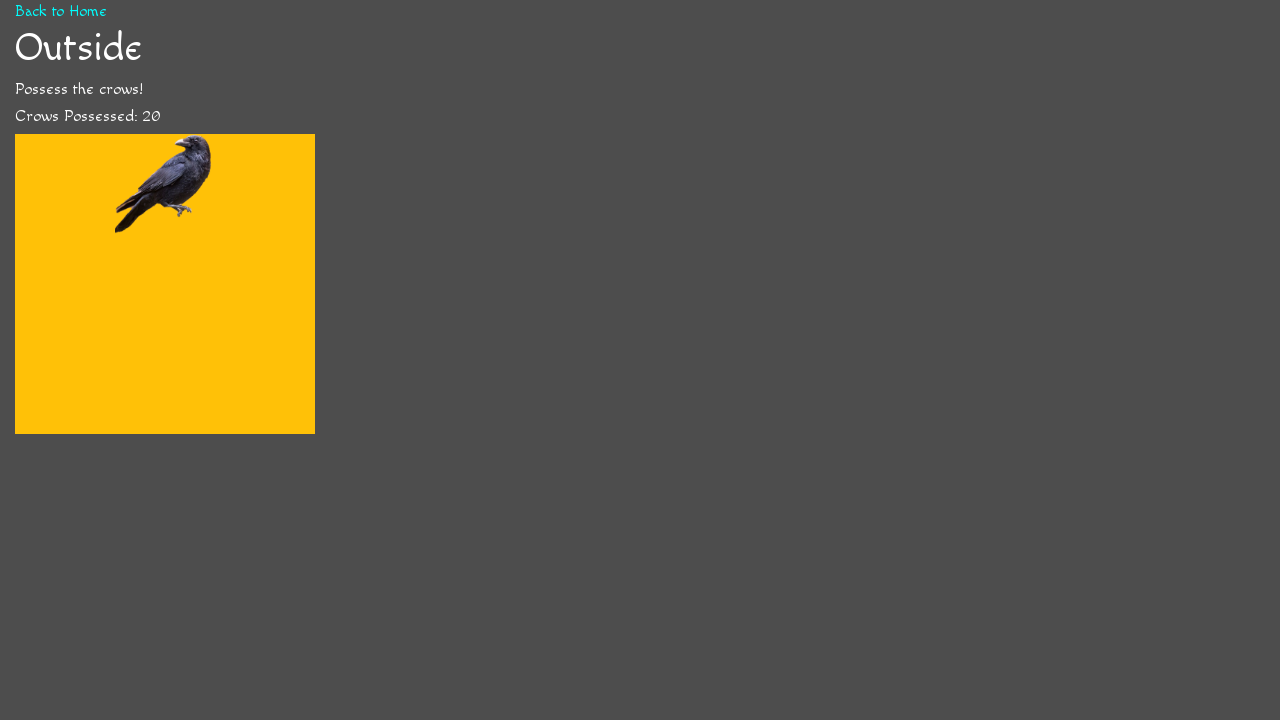

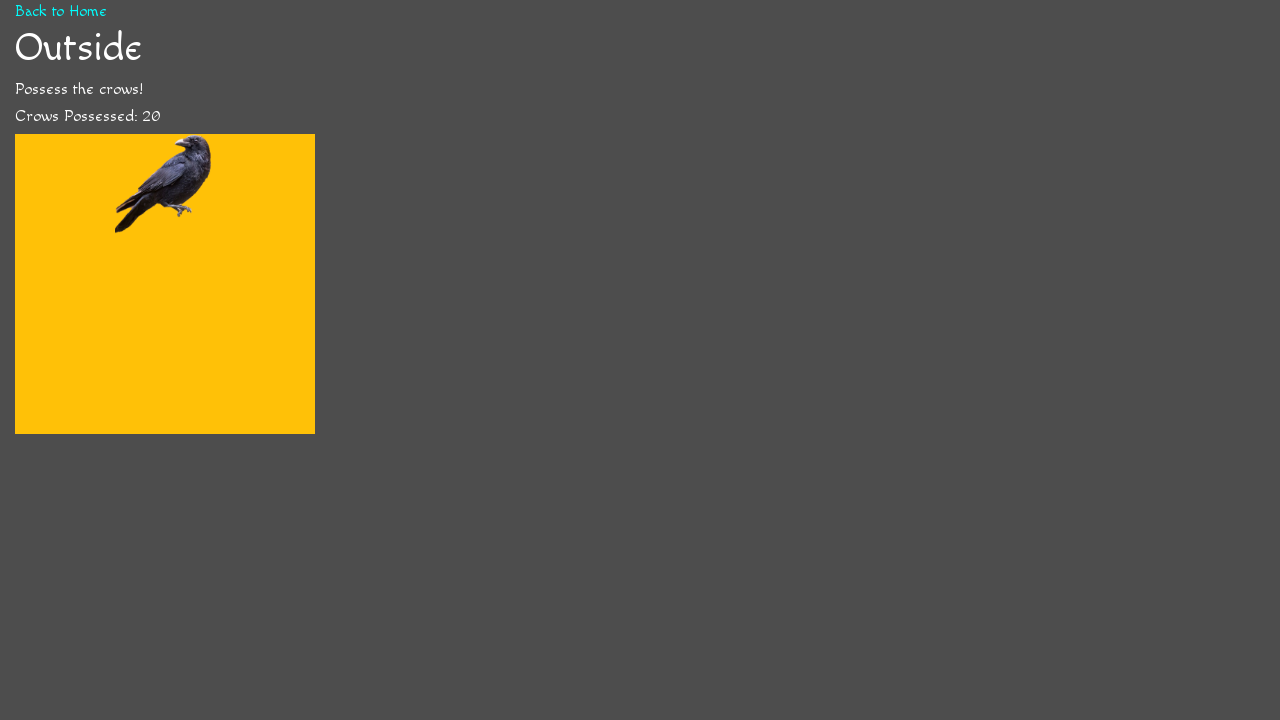